Fills out a multi-page Google Form survey with demographic questions including age, gender, marital status, community type, income, occupation, and various other personal information fields across multiple pages.

Starting URL: https://docs.google.com/forms/d/e/1FAIpQLSfoVbBXIyCxC9VF54xipTksnIlGwkexY6SBjiT1HgK6TVIX3A/viewform

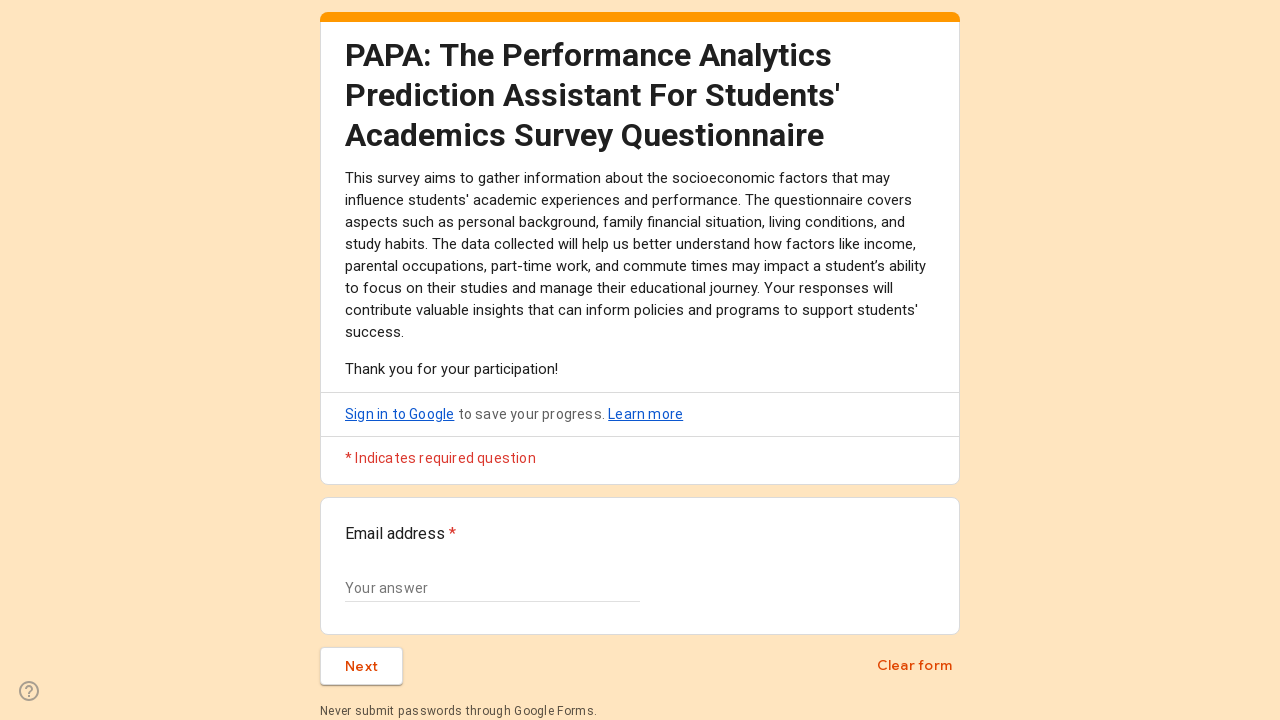

Waited for text input field to load
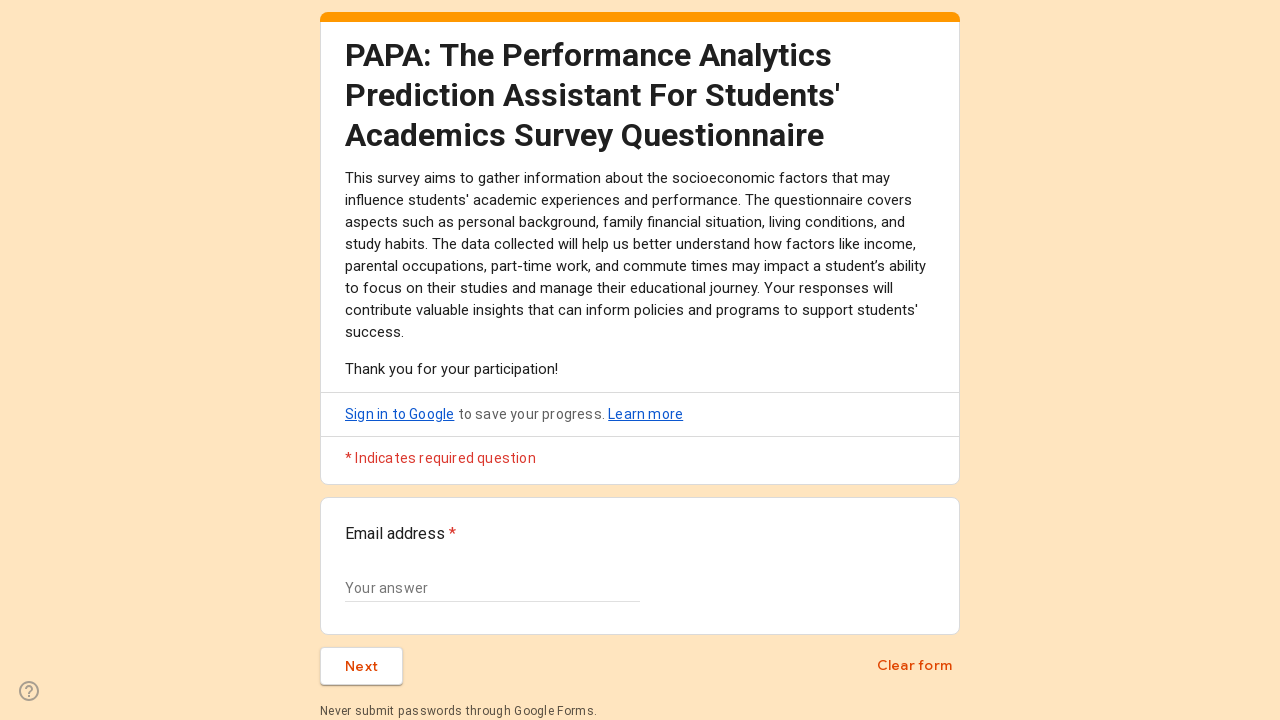

Filled first text input with 'N/A' on (//input[@type='text'])[1]
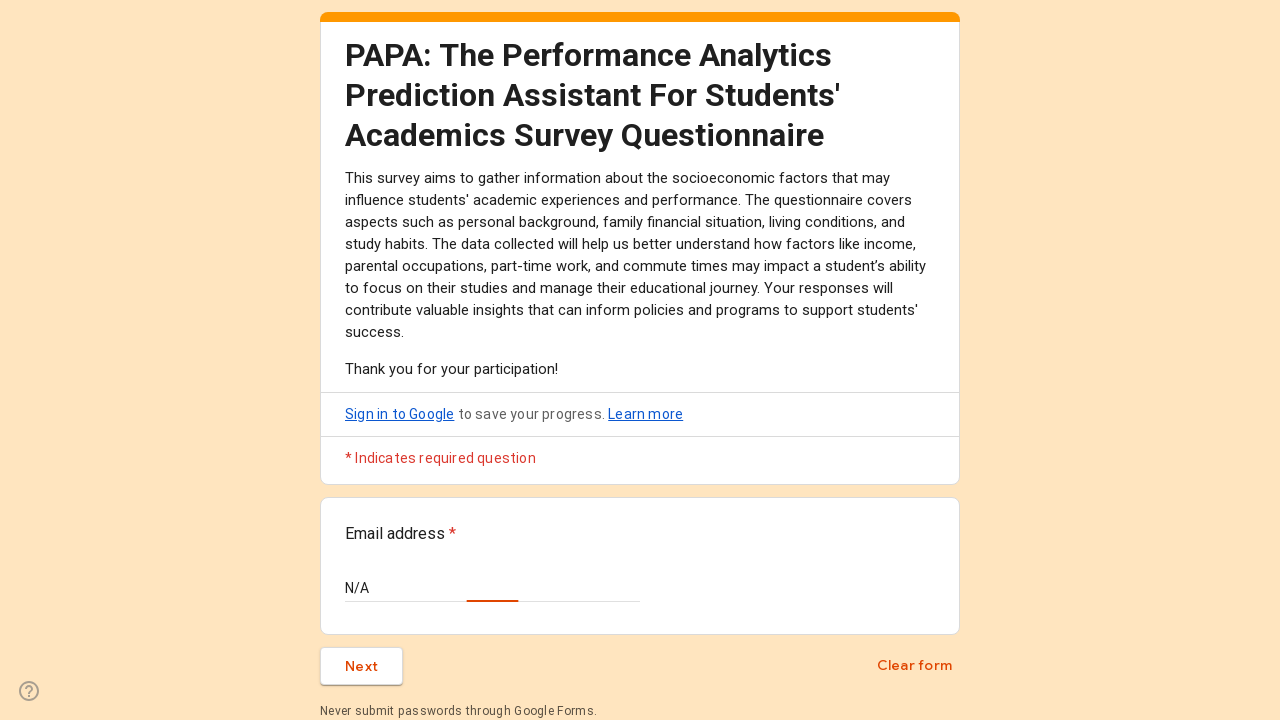

Waited for next/continue button to load
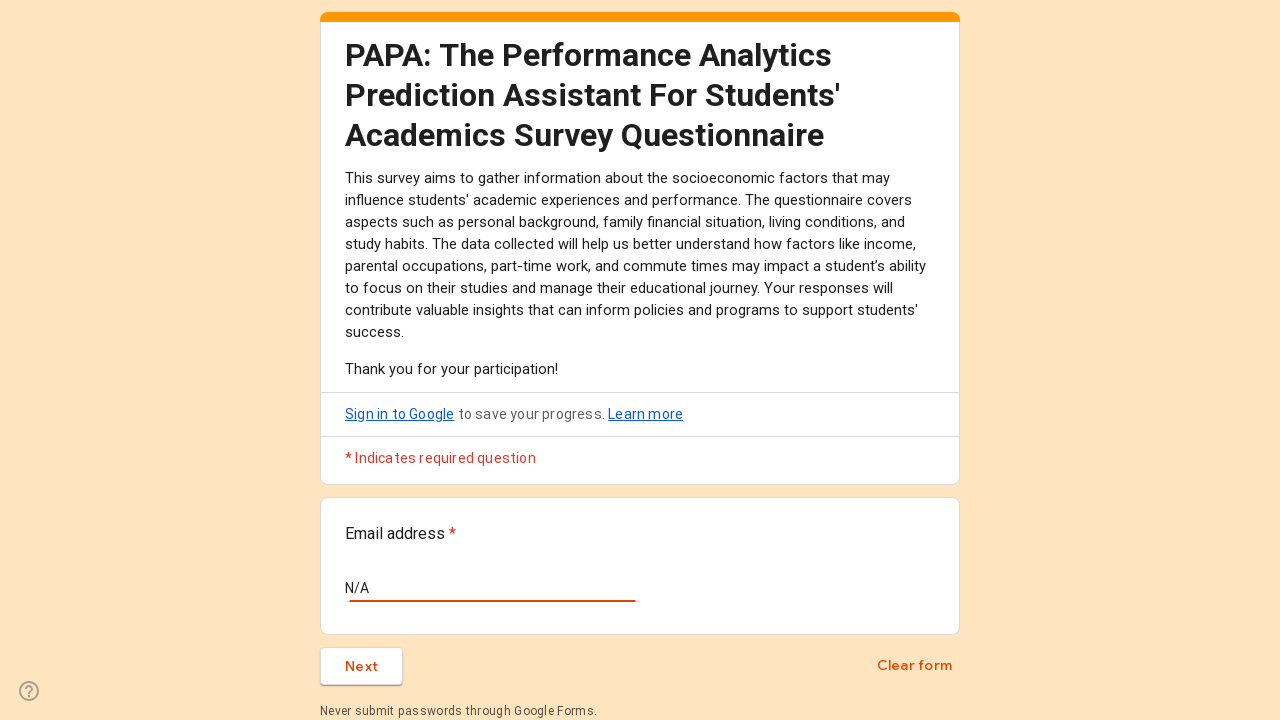

Clicked first next/continue button at (362, 666) on (//span[@class='l4V7wb Fxmcue'])[1]
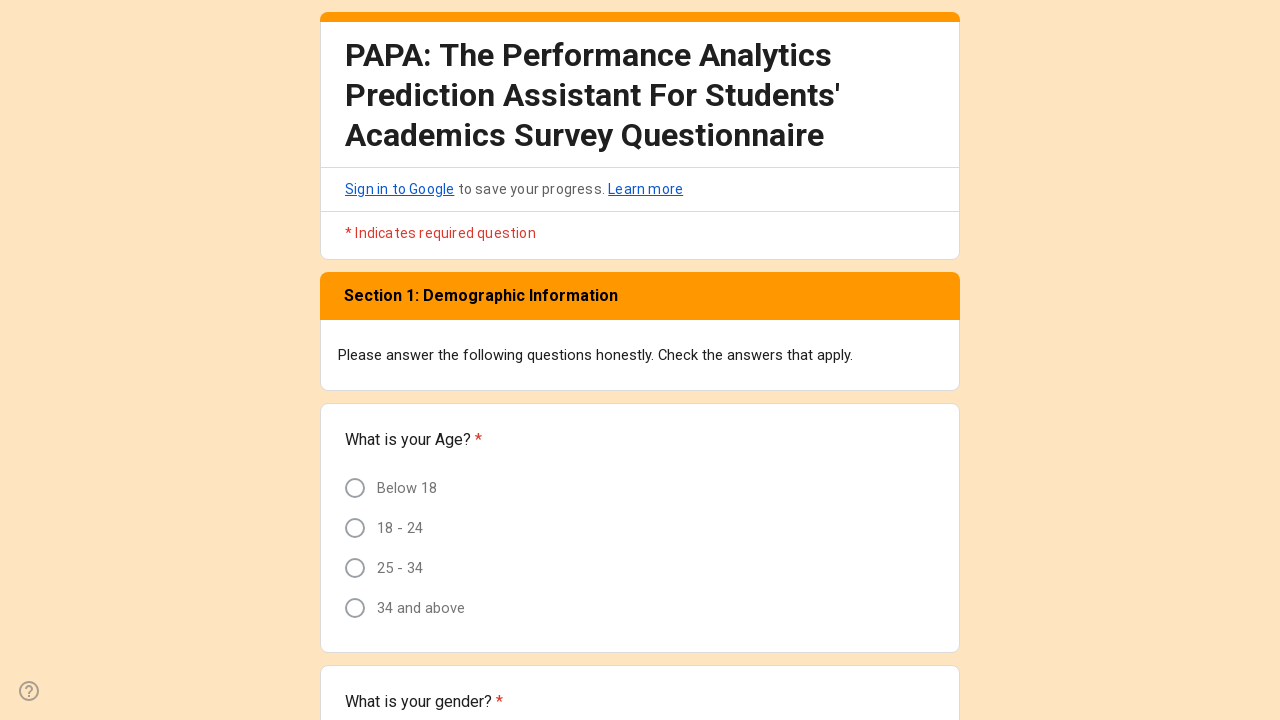

Waited 2 seconds for form to load
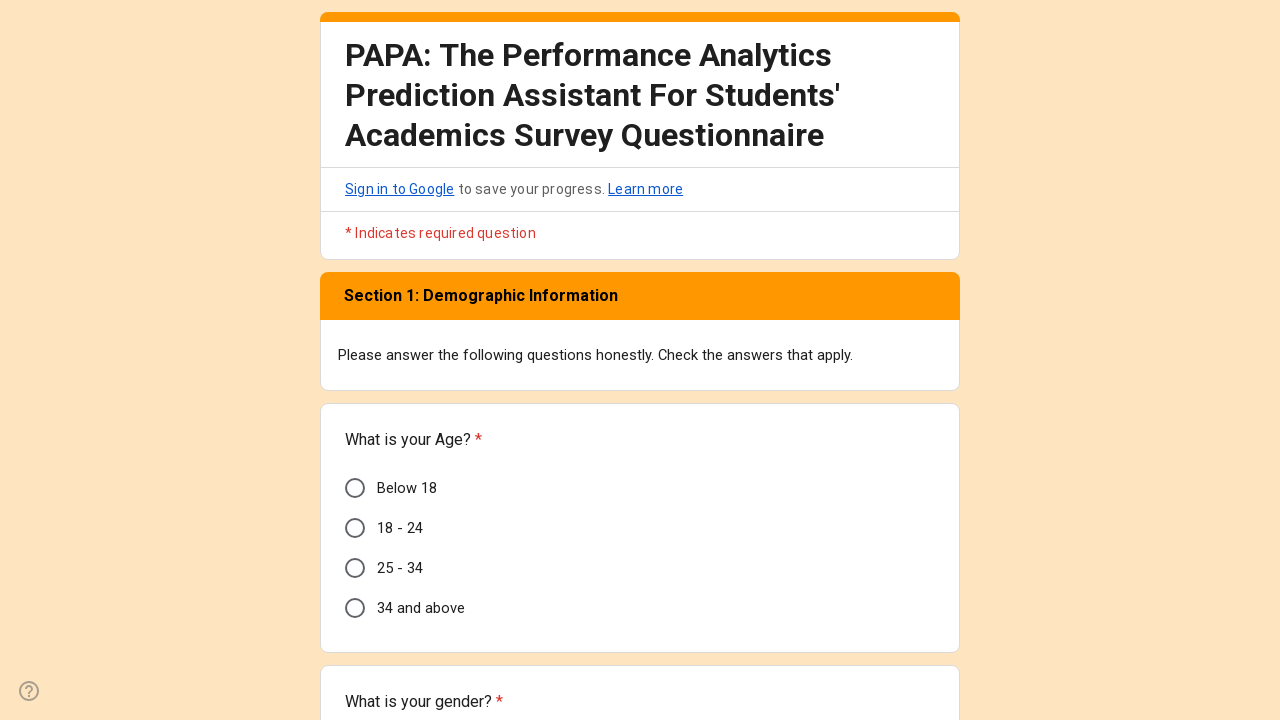

Waited for age options to load
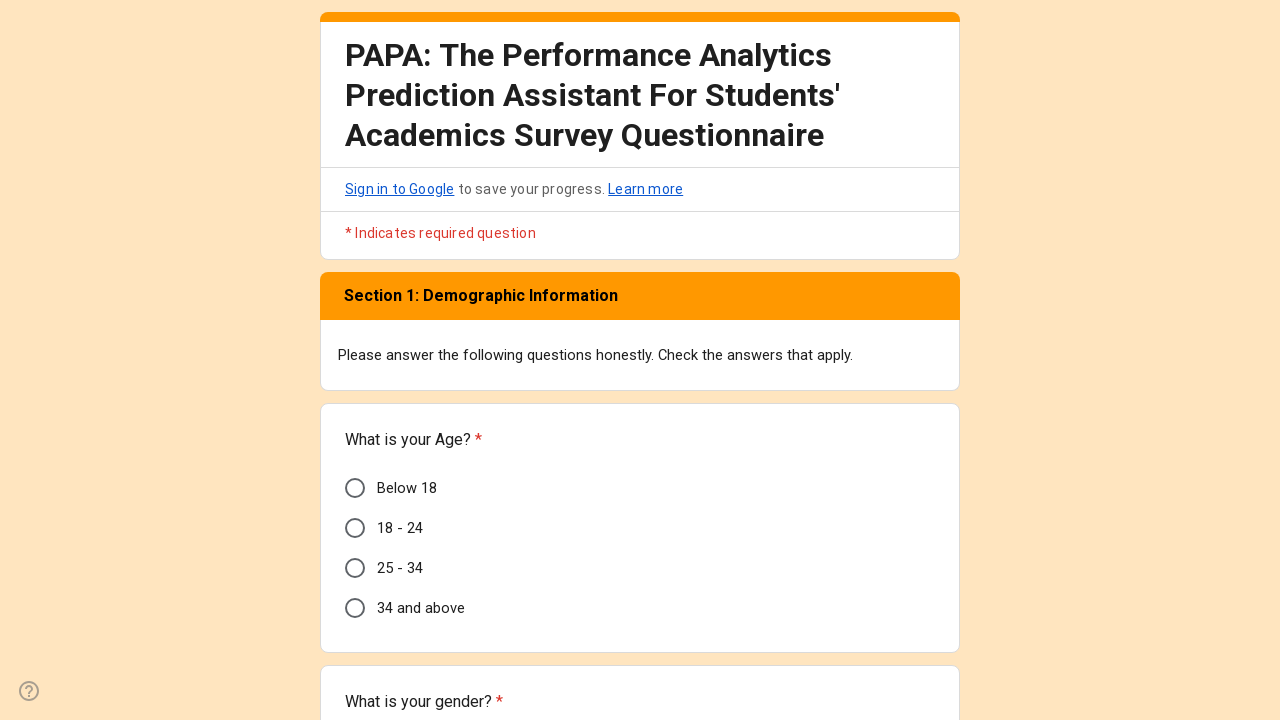

Selected age range '18 - 24' at (400, 528) on text='18 - 24'
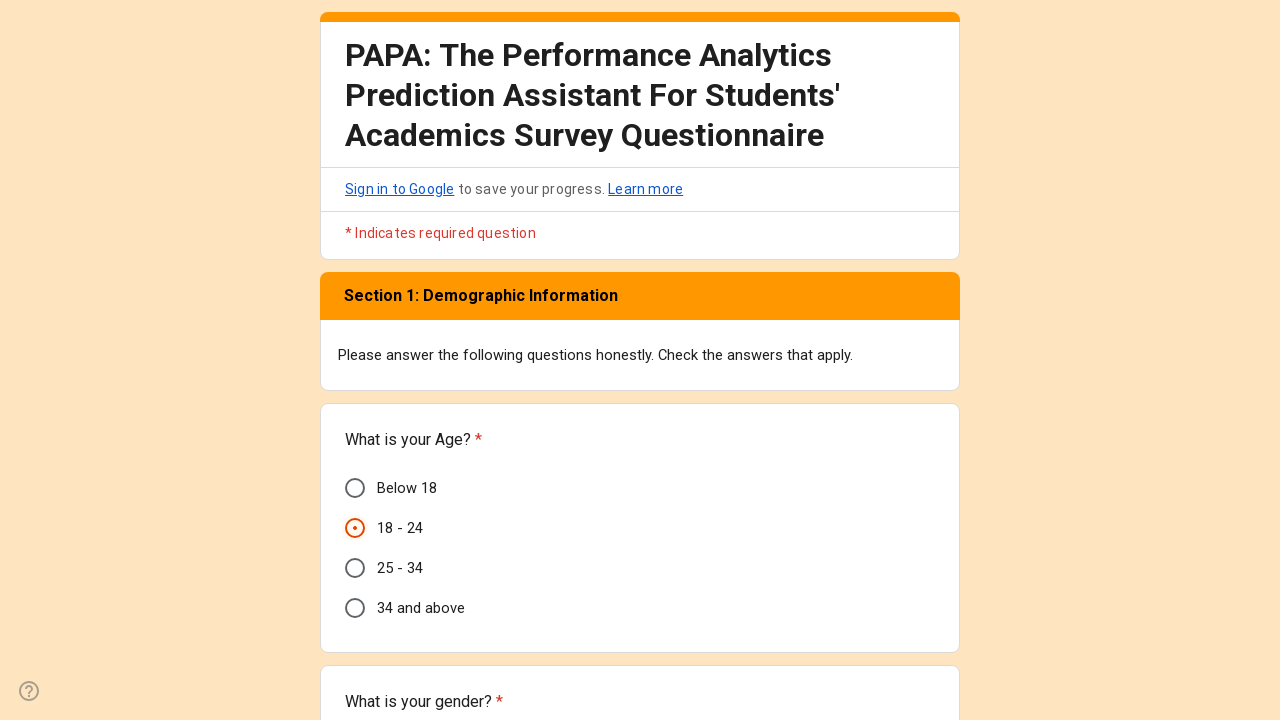

Waited 2 seconds for form to update
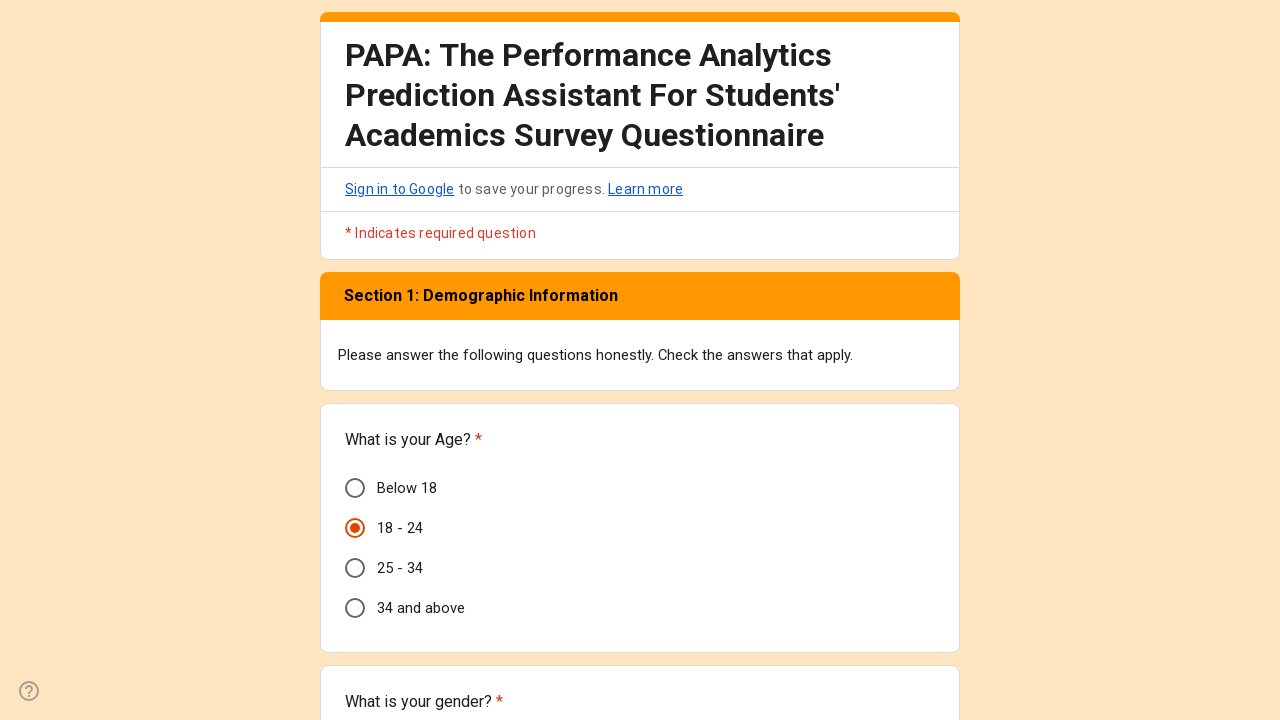

Selected gender 'Male' at (392, 360) on text='Male'
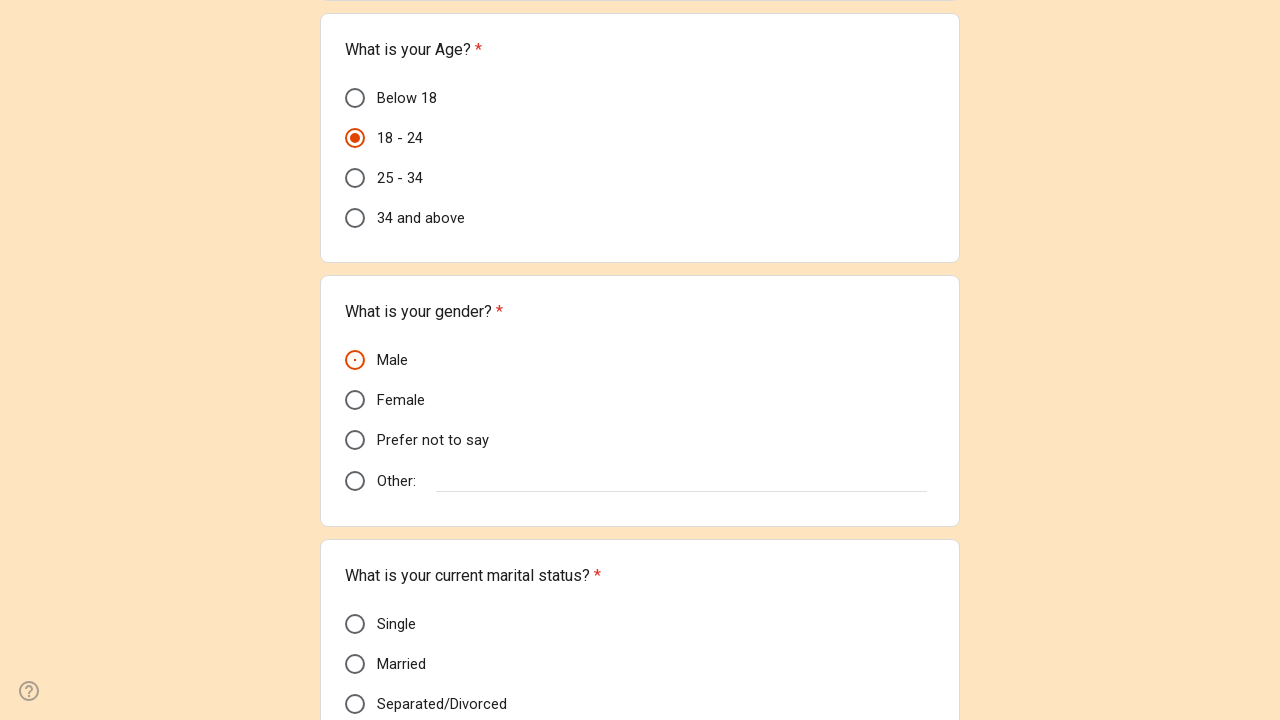

Waited 2 seconds for form to update
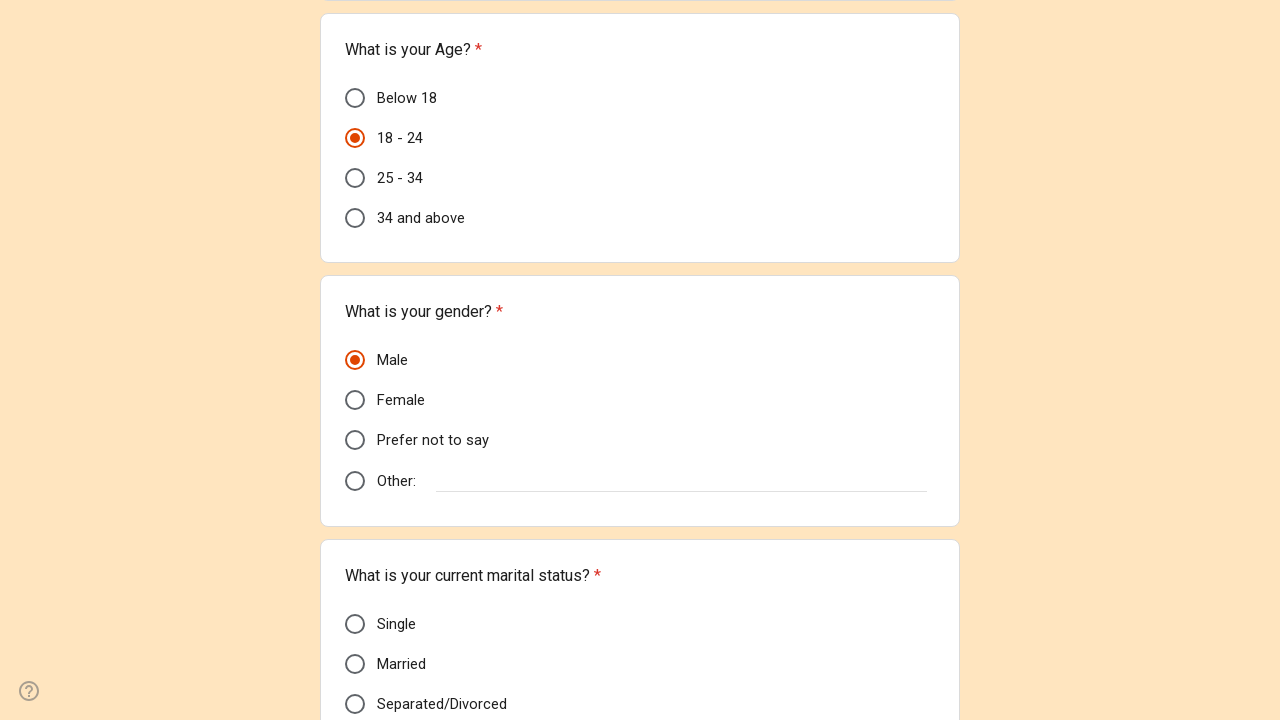

Selected marital status 'Single' at (396, 624) on text='Single'
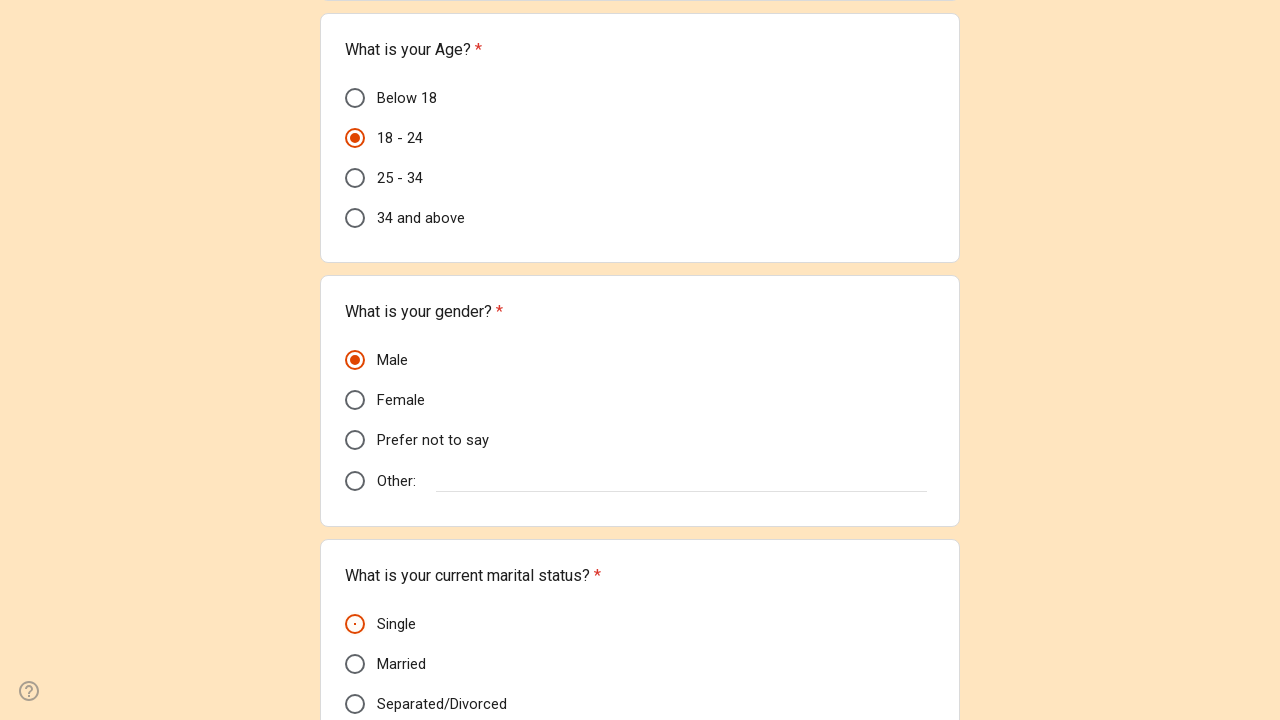

Waited 2 seconds for form to update
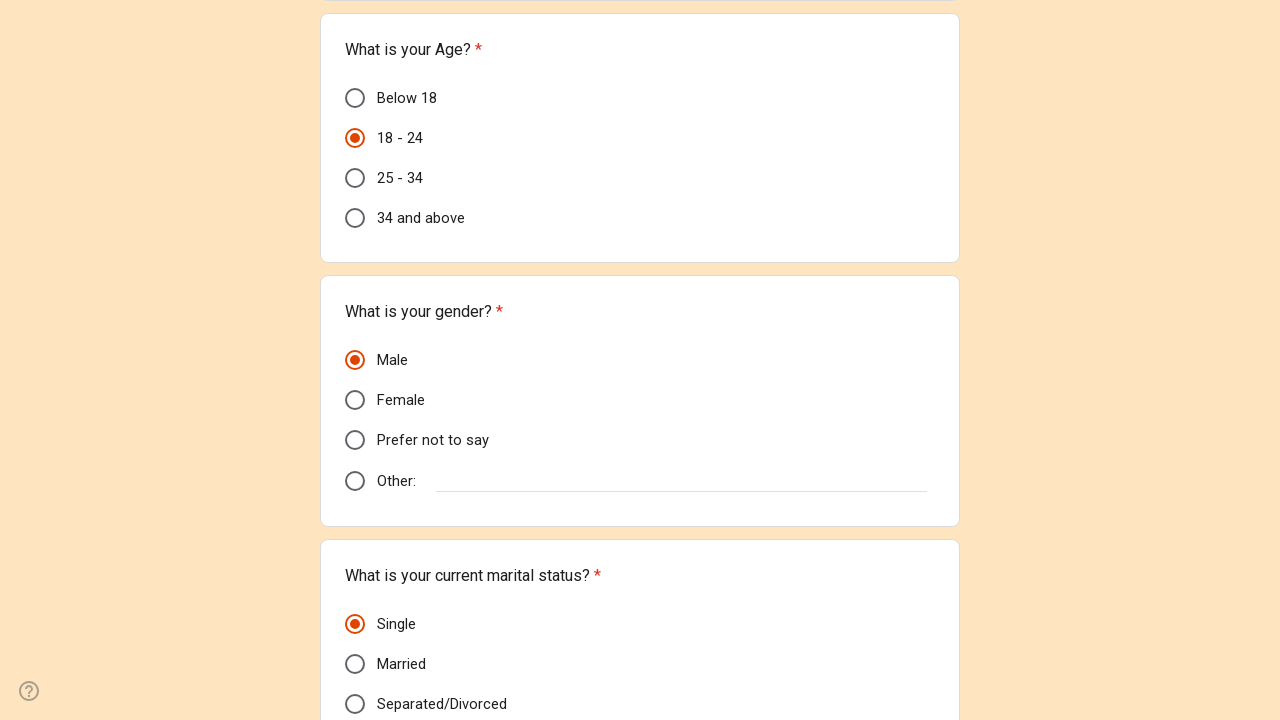

Selected community type 'Rural Area' at (411, 457) on text='Rural Area'
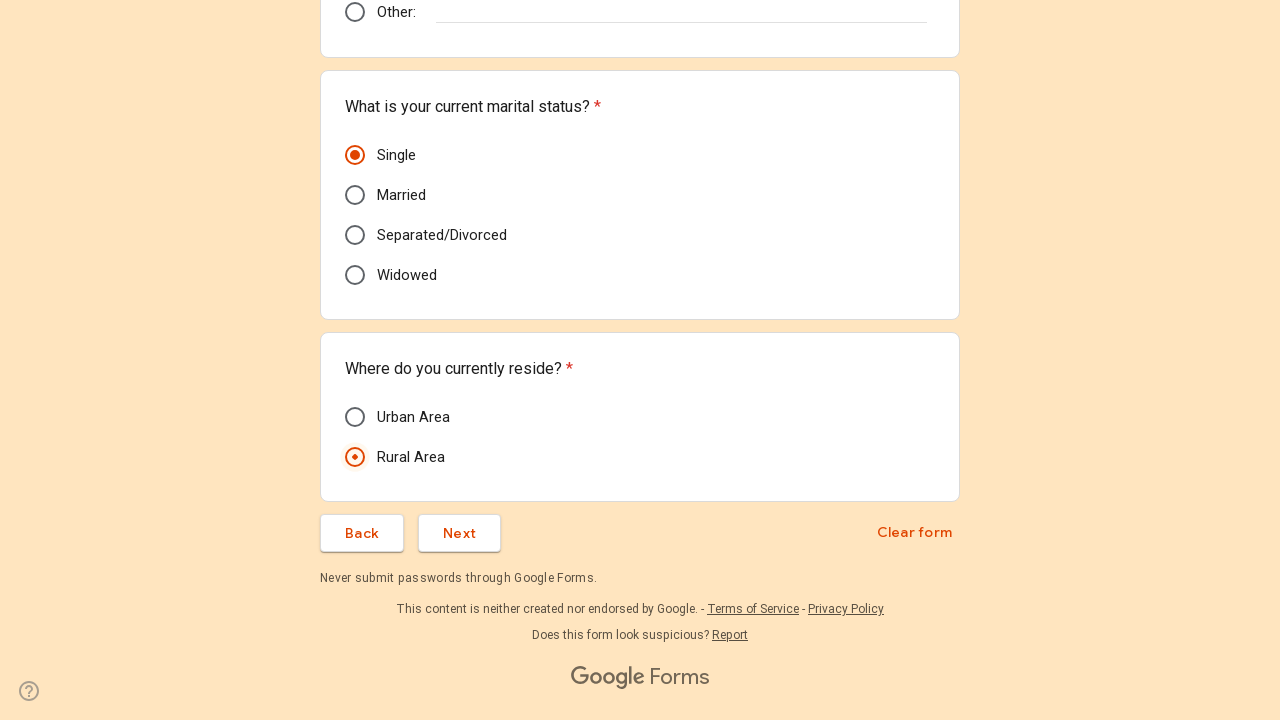

Waited 2 seconds for form to update
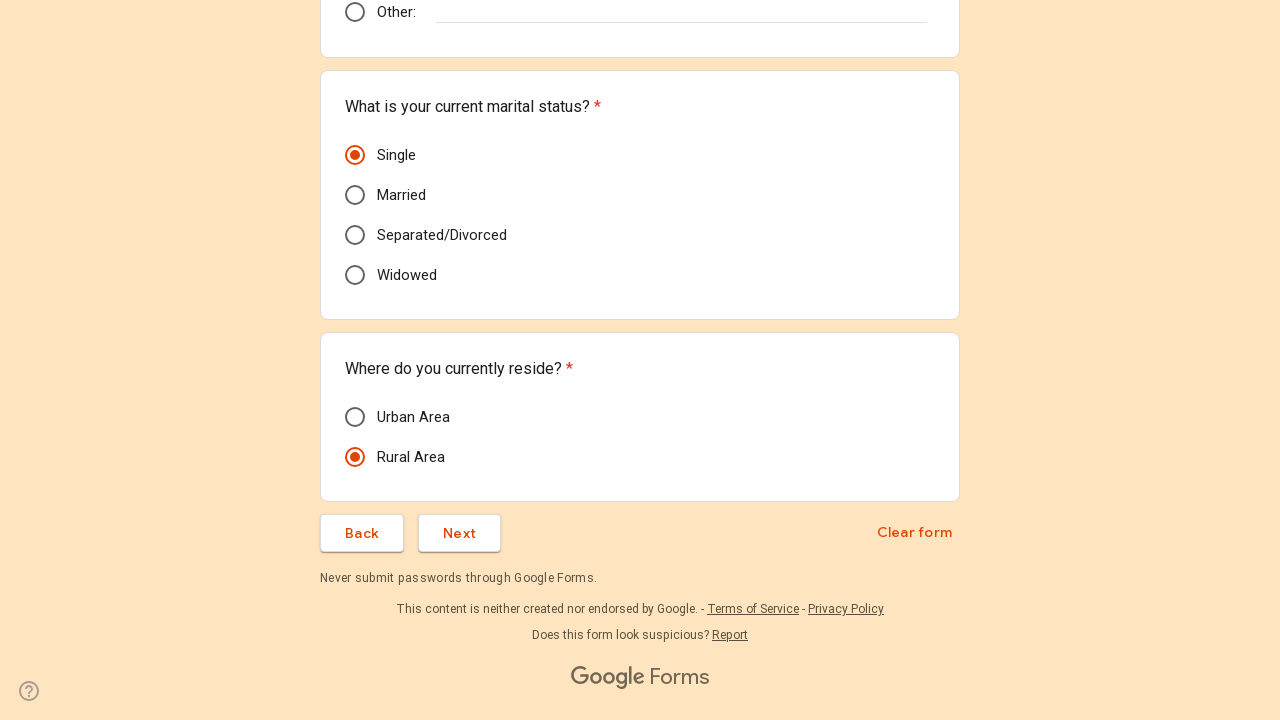

Clicked next button to proceed to page 2 at (460, 533) on (//span[@class='l4V7wb Fxmcue'])[2]
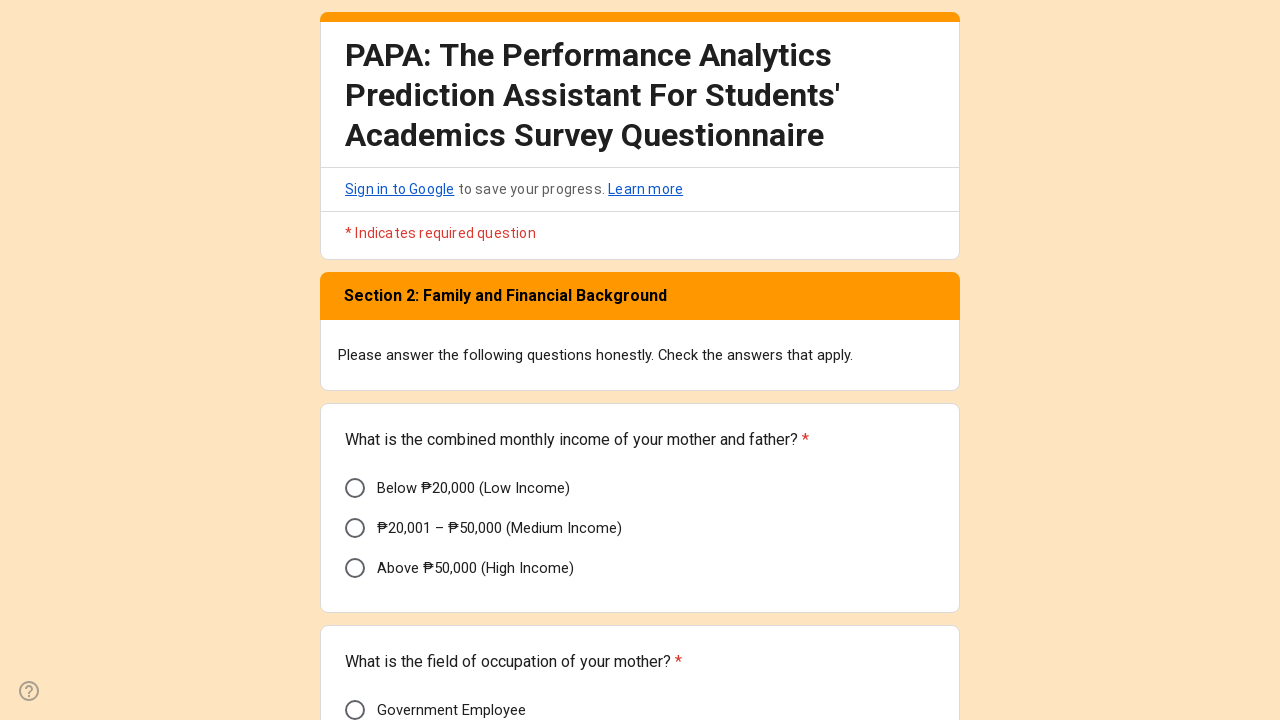

Waited 2 seconds for page 2 to load
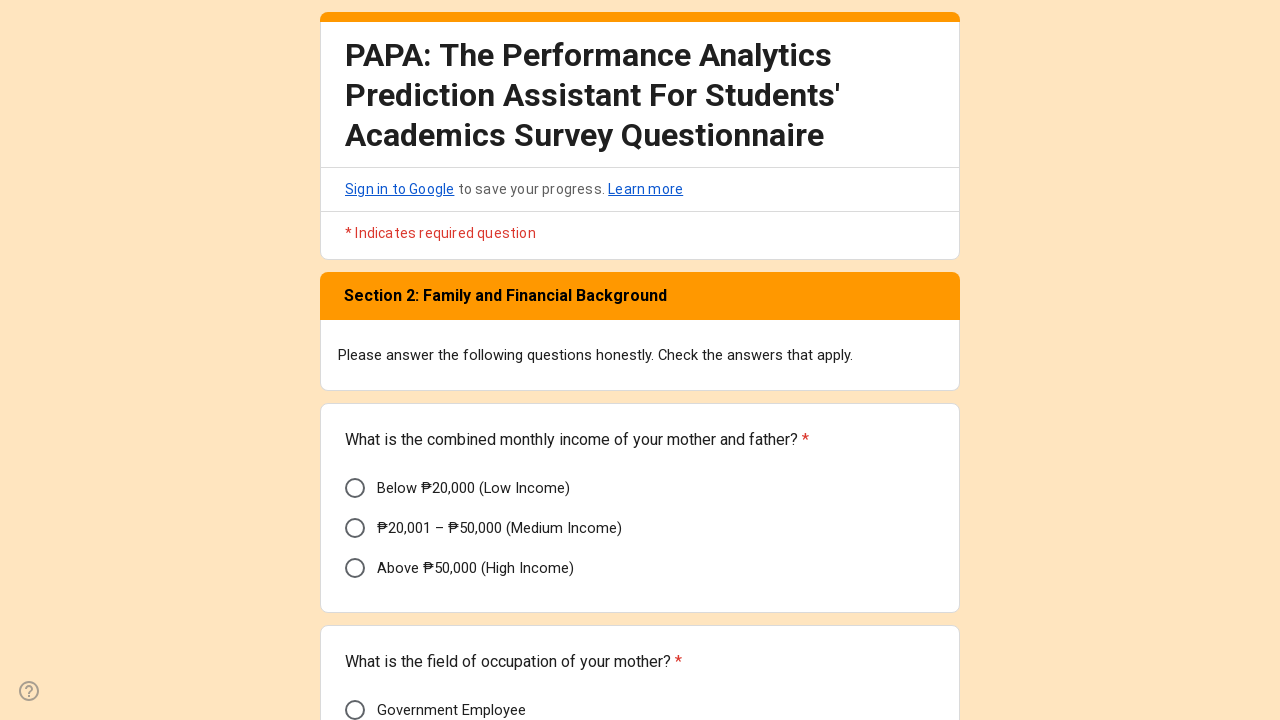

Selected monthly income option at (500, 528) on label[for='i9'] span:nth-child(1)
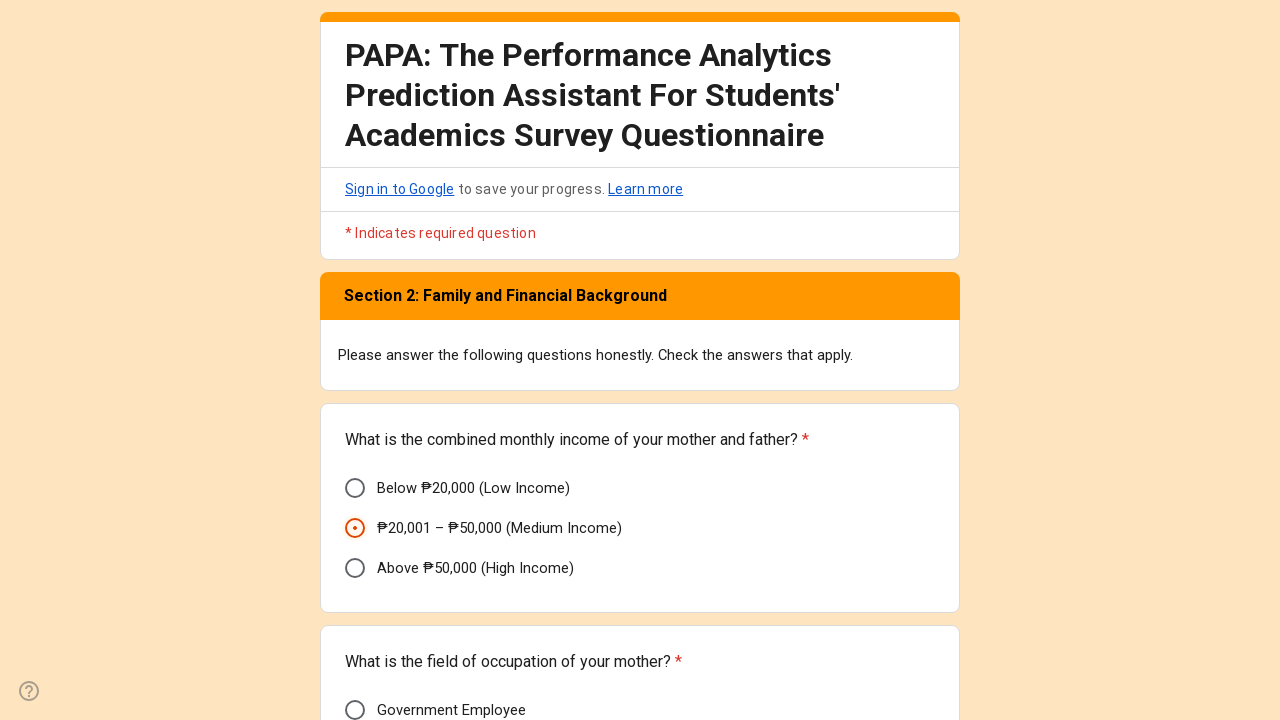

Waited 500ms for form to update
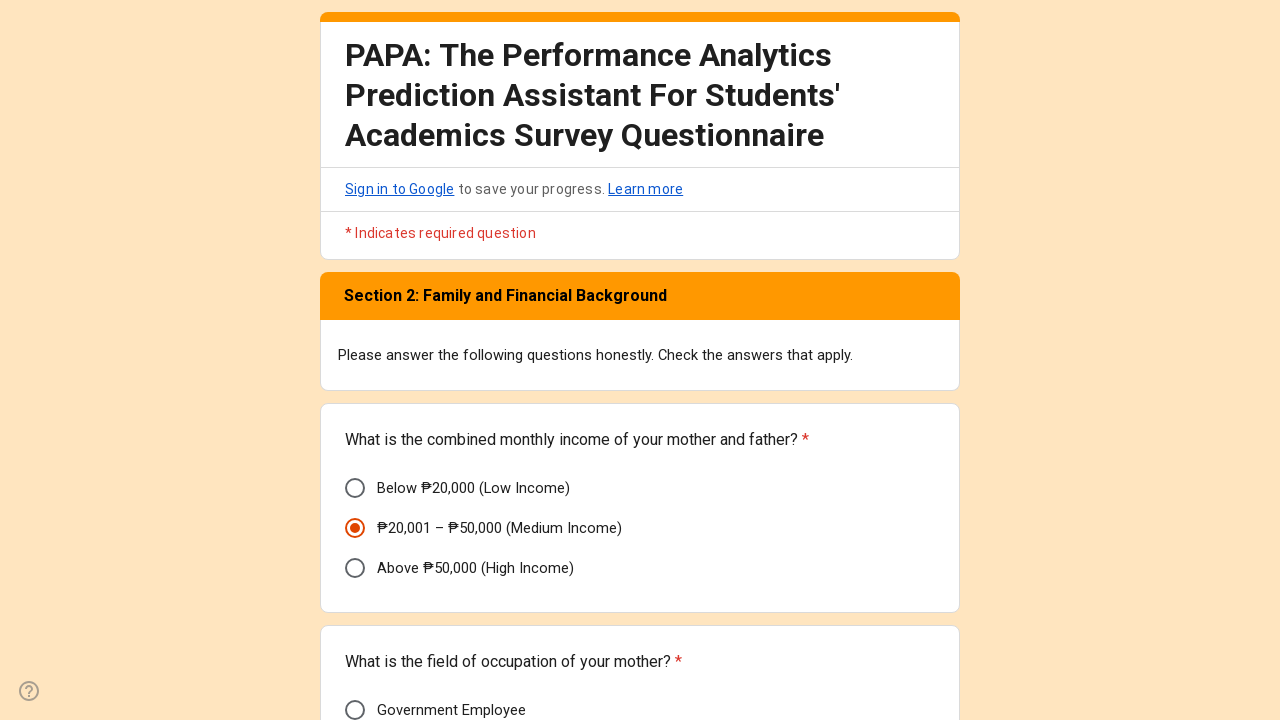

Selected mother's occupation 'Unemployed' at (418, 360) on text='Unemployed'
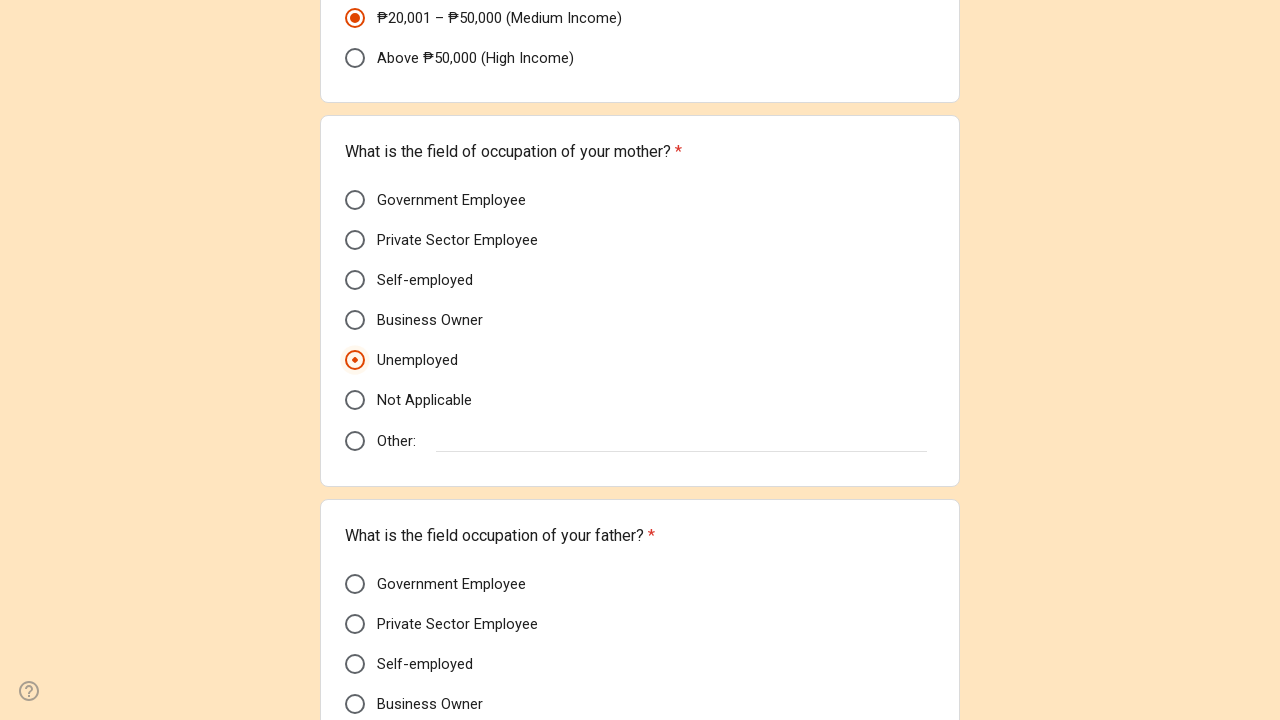

Waited 2 seconds for form to update
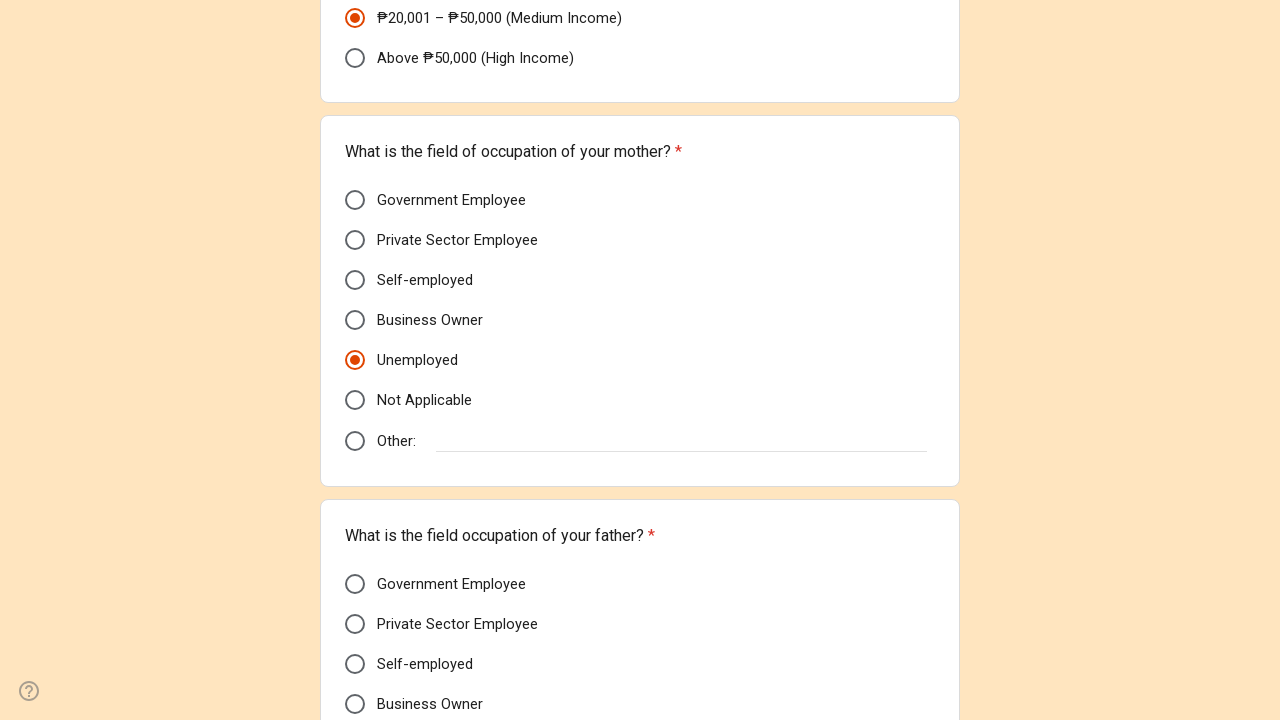

Selected father's occupation 'Government Employee' at (452, 584) on (//span[@class='aDTYNe snByac OvPDhc OIC90c'][normalize-space()='Government Empl
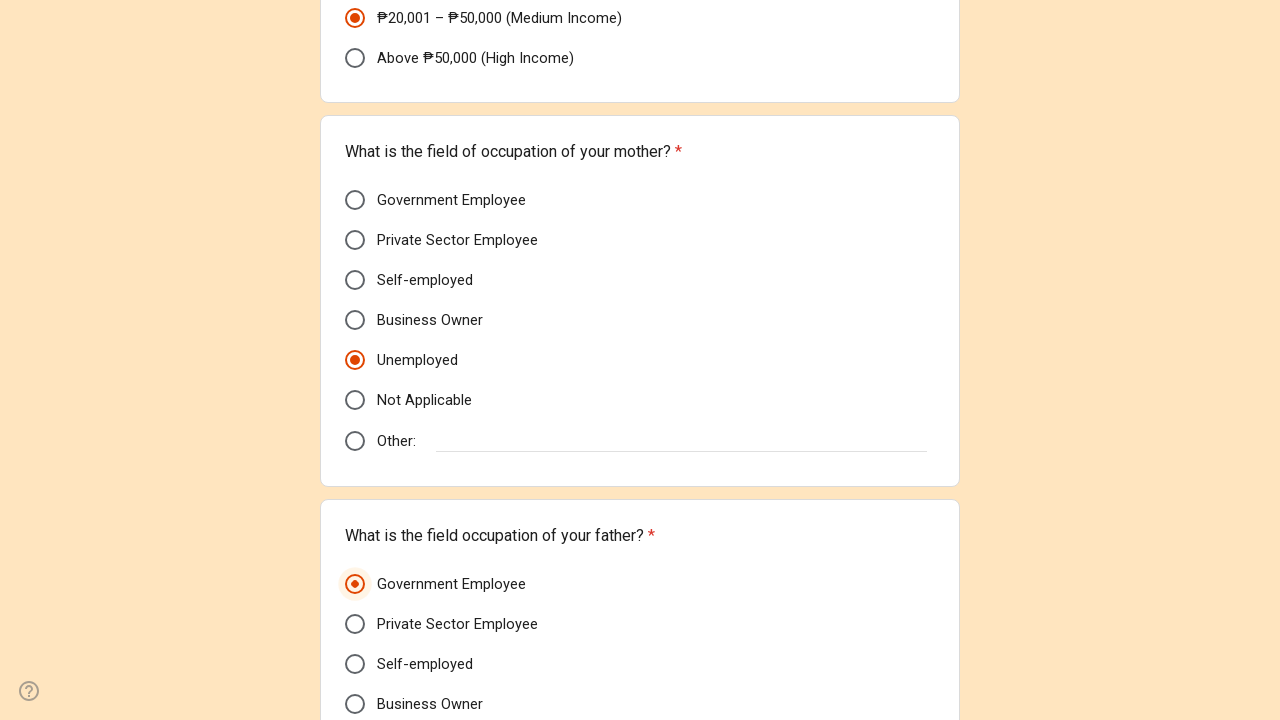

Waited 500ms for form to update
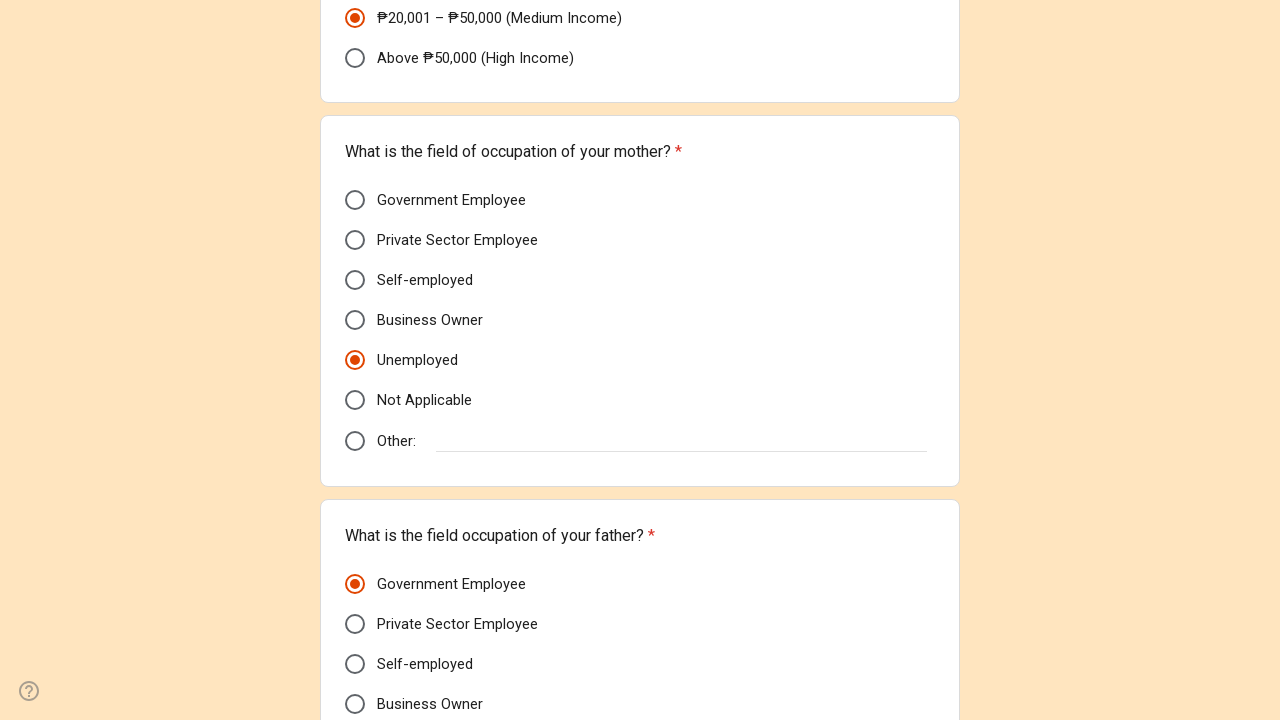

Selected 'No' for support in studies at (386, 360) on (//span[@class='aDTYNe snByac OvPDhc OIC90c'][normalize-space()='No'])[1]
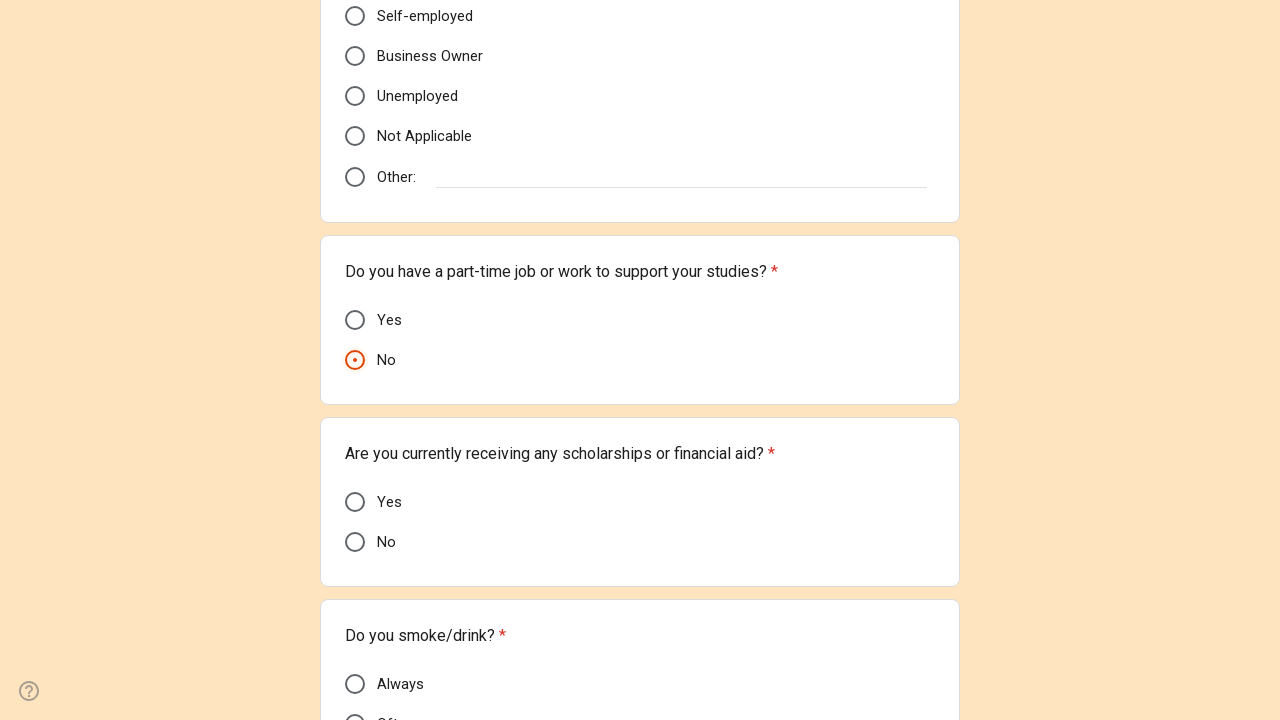

Waited 2 seconds for form to update
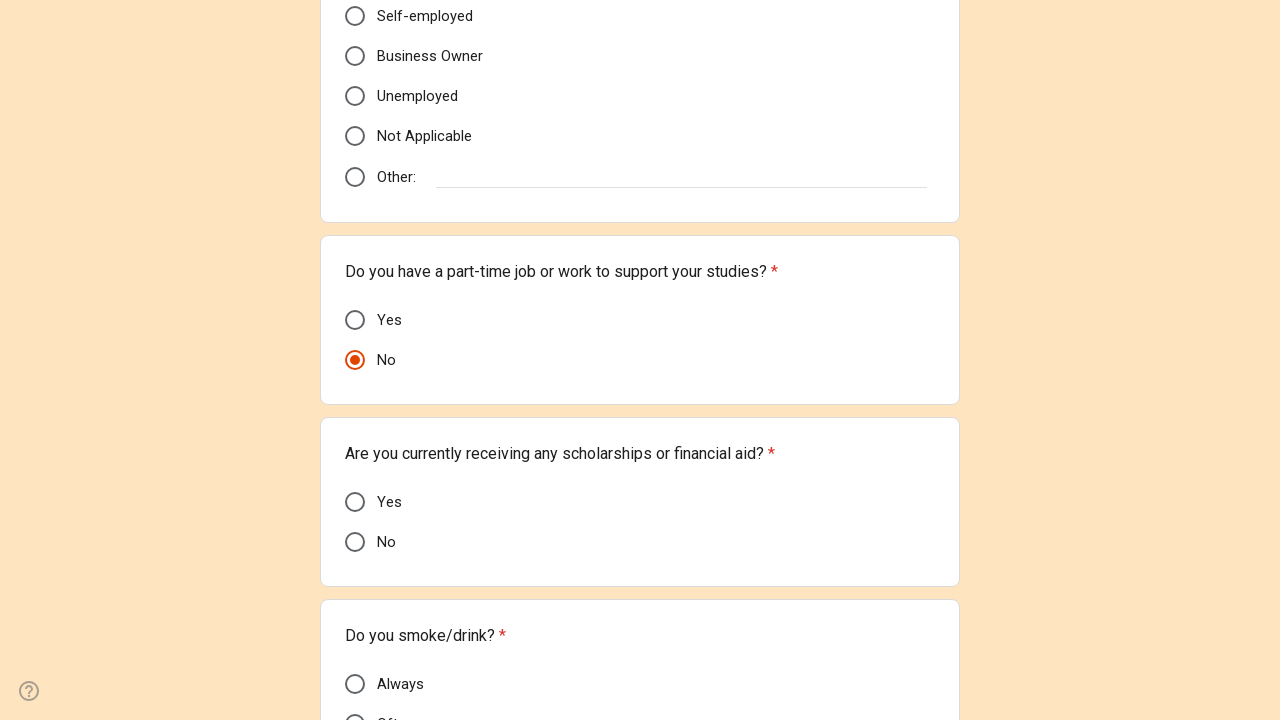

Selected 'Yes' for scholarship question at (390, 502) on (//span[@class='aDTYNe snByac OvPDhc OIC90c'][normalize-space()='Yes'])[2]
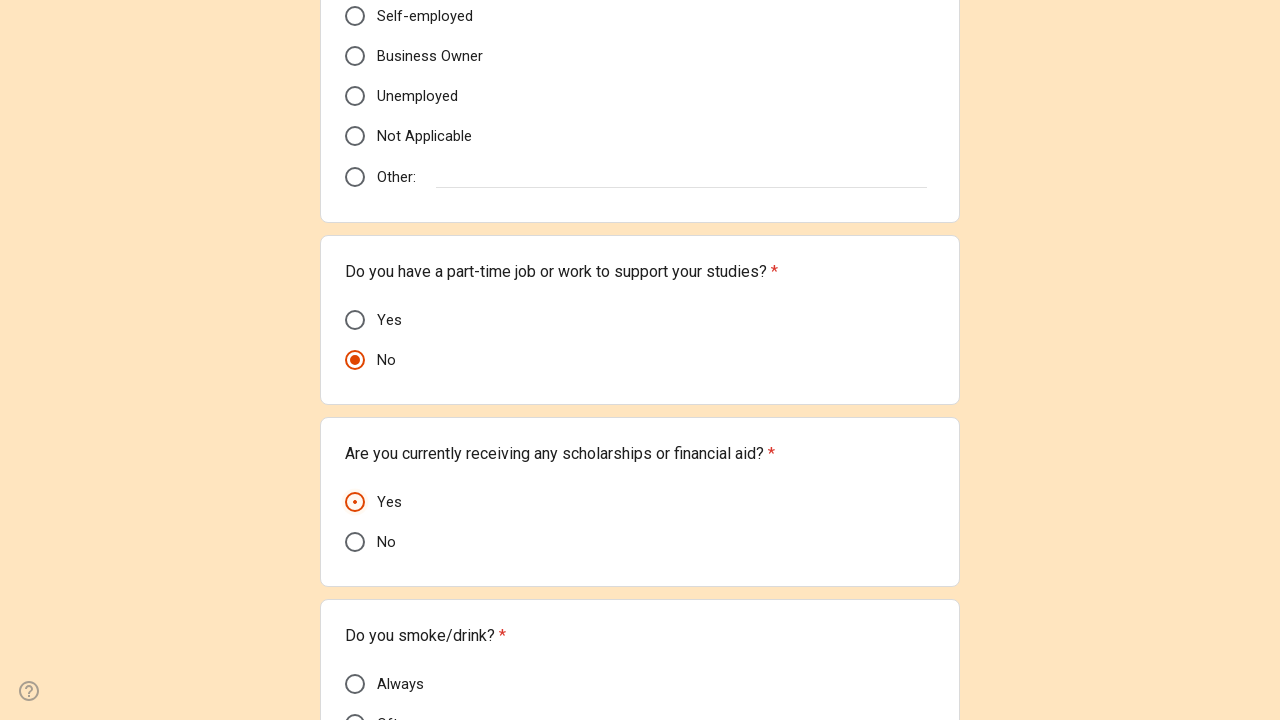

Waited 2 seconds for form to update
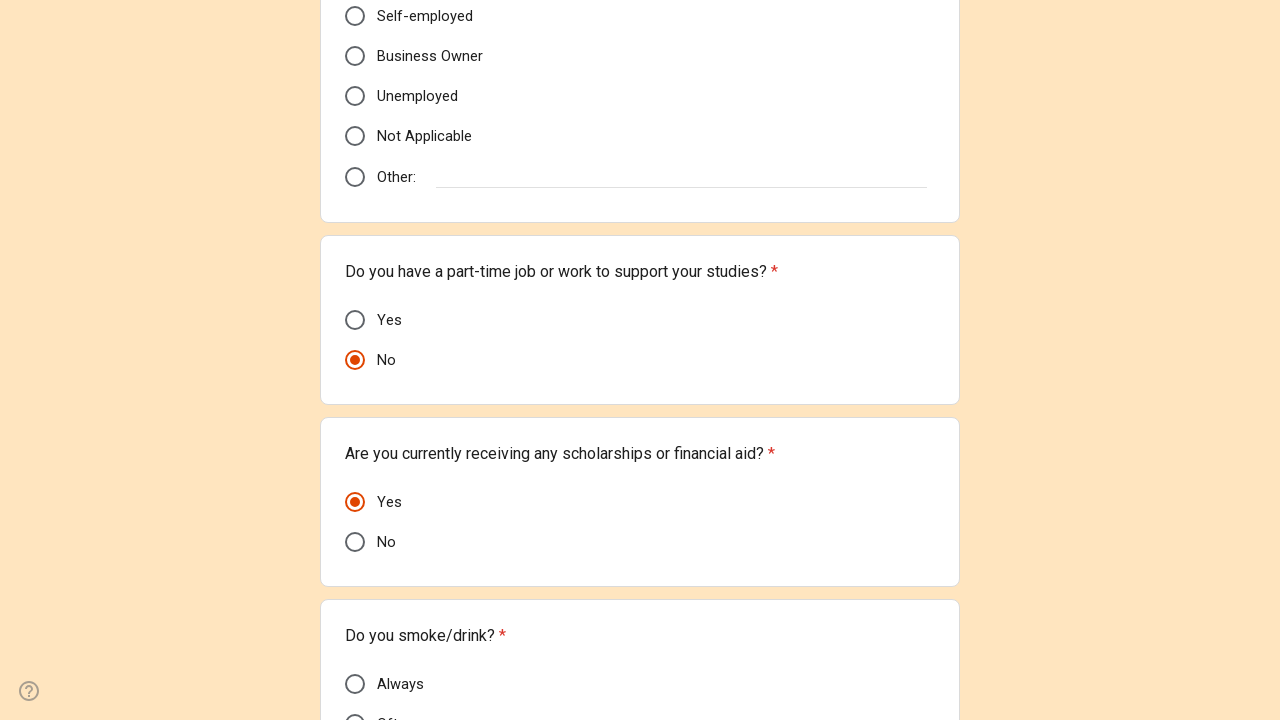

Selected 'Never' for vices question at (396, 457) on text='Never'
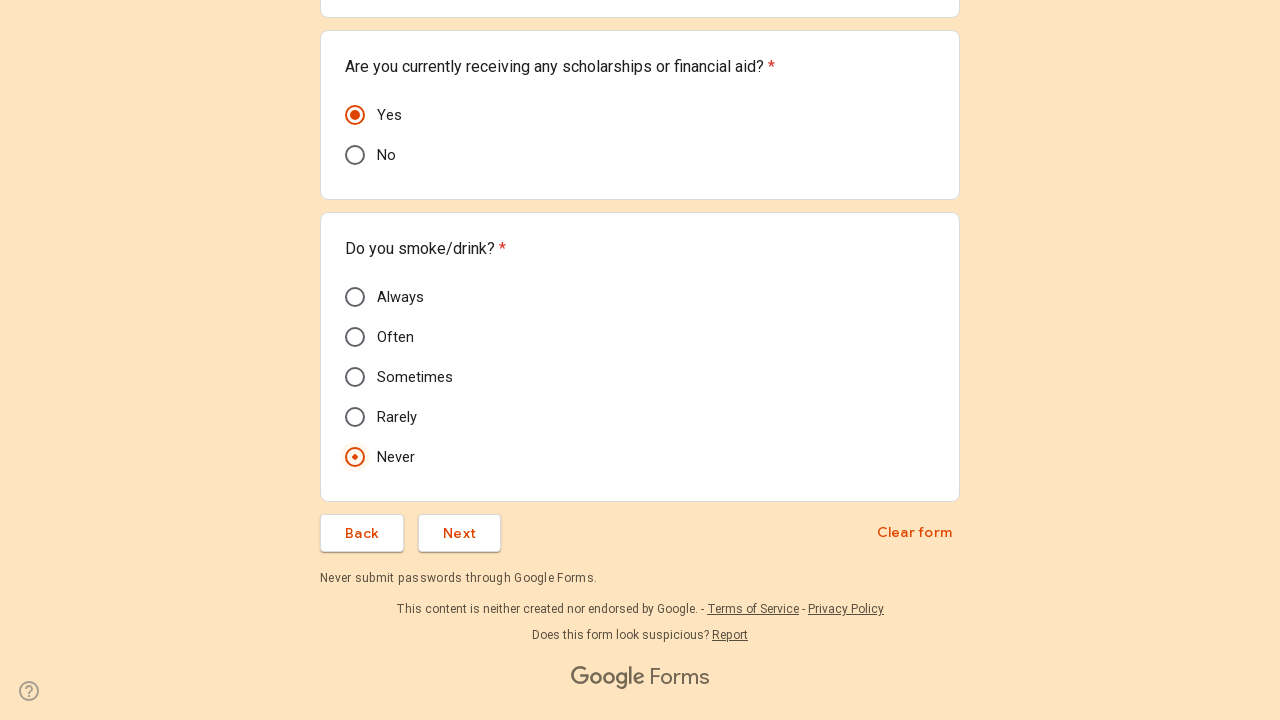

Waited 2 seconds for form to update
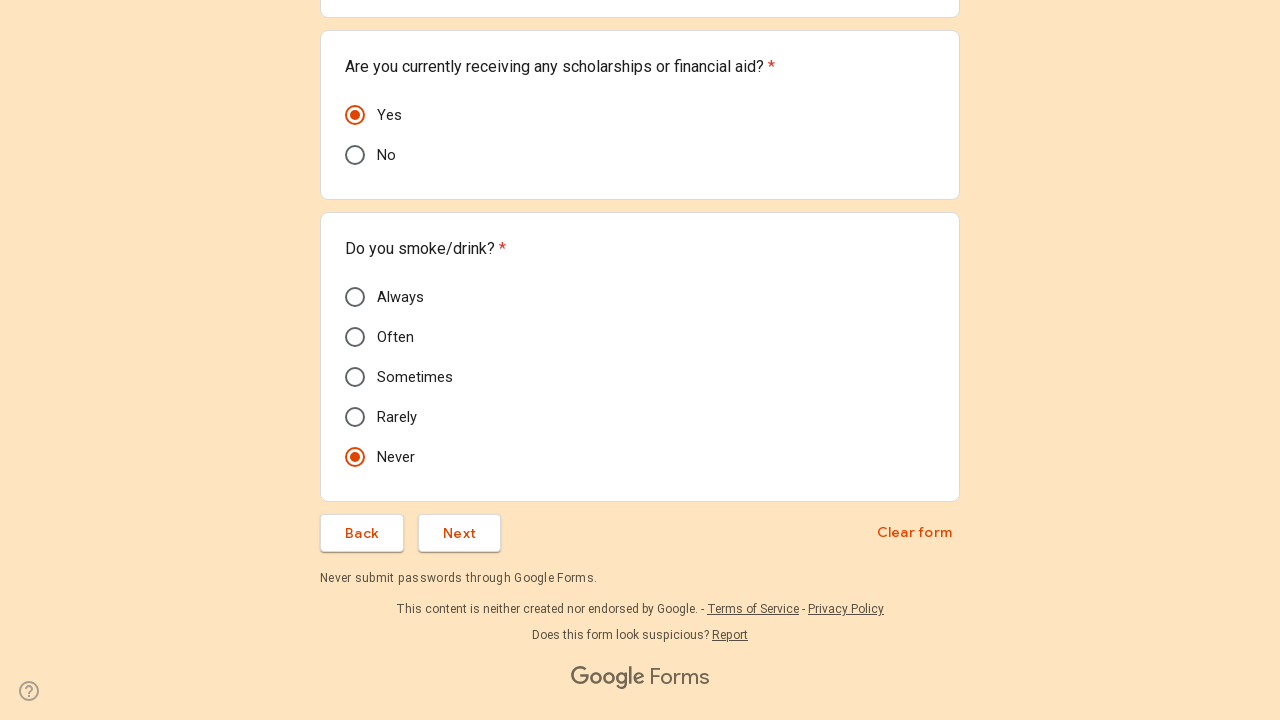

Clicked next button to proceed to page 3 at (460, 533) on (//span[@class='l4V7wb Fxmcue'])[2]
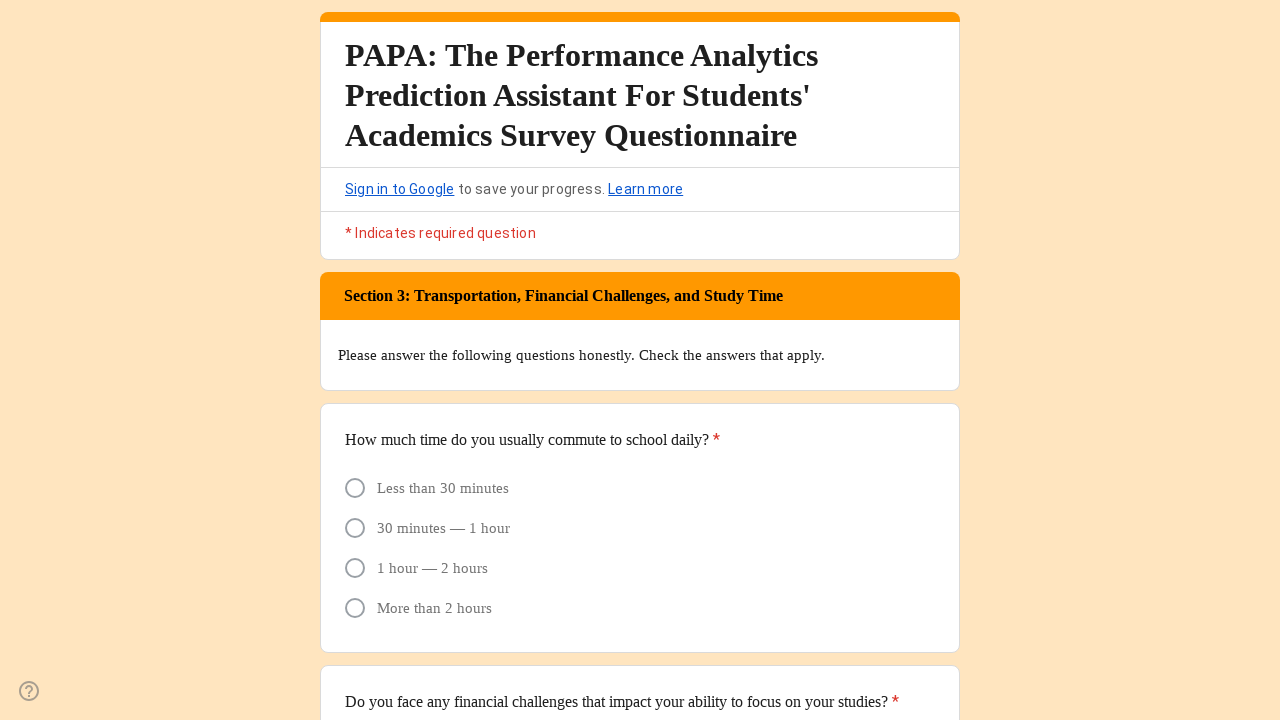

Waited 2 seconds for page 3 to load
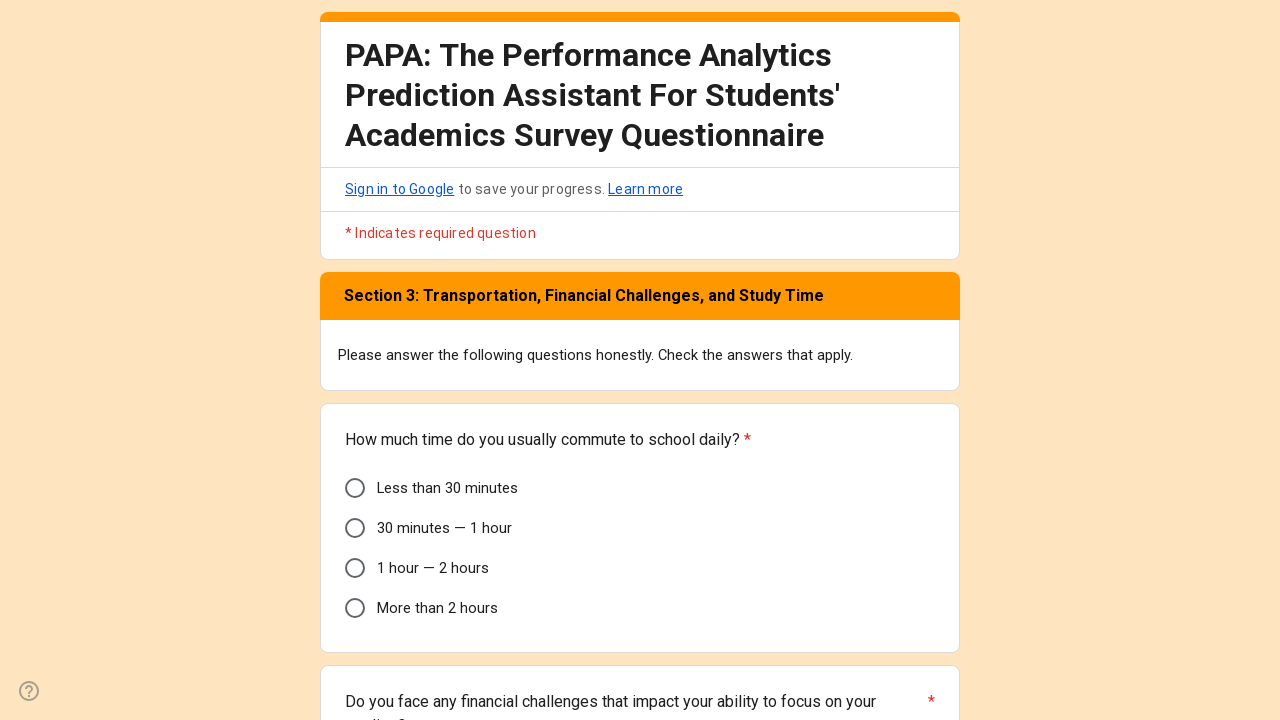

Selected commute to school option at (636, 528) on label[for='i9']
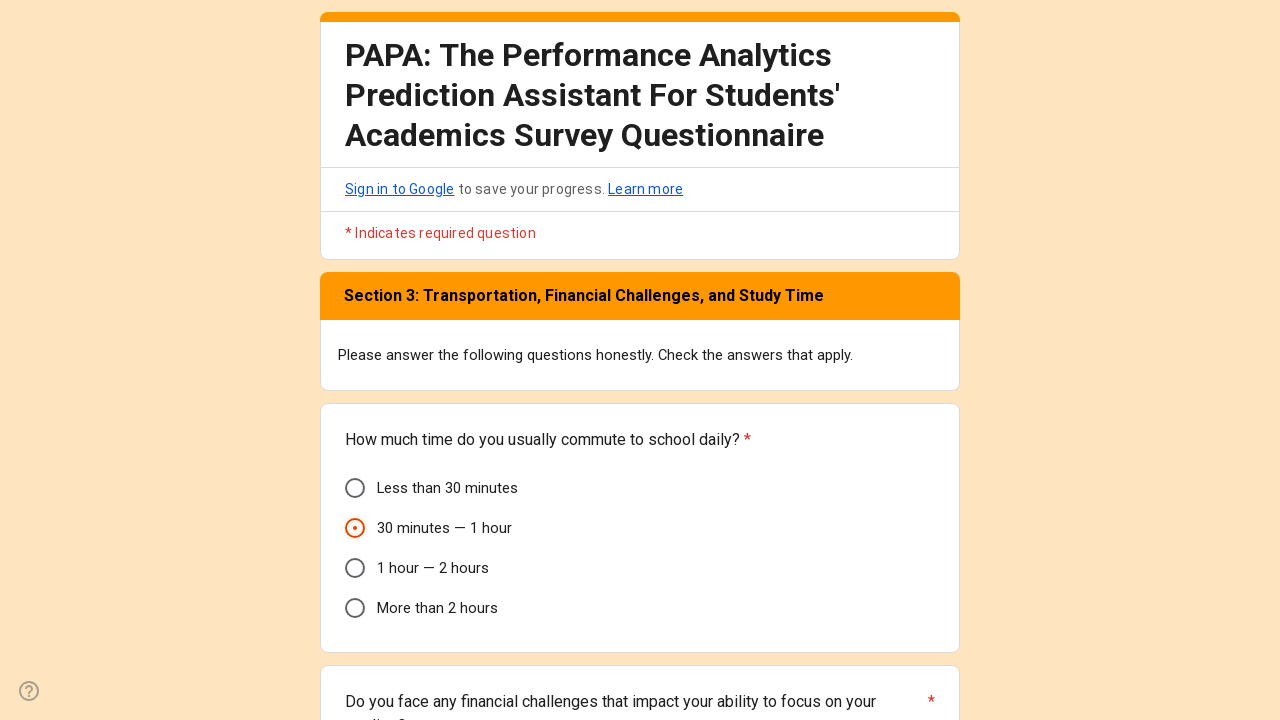

Waited 2 seconds for form to update
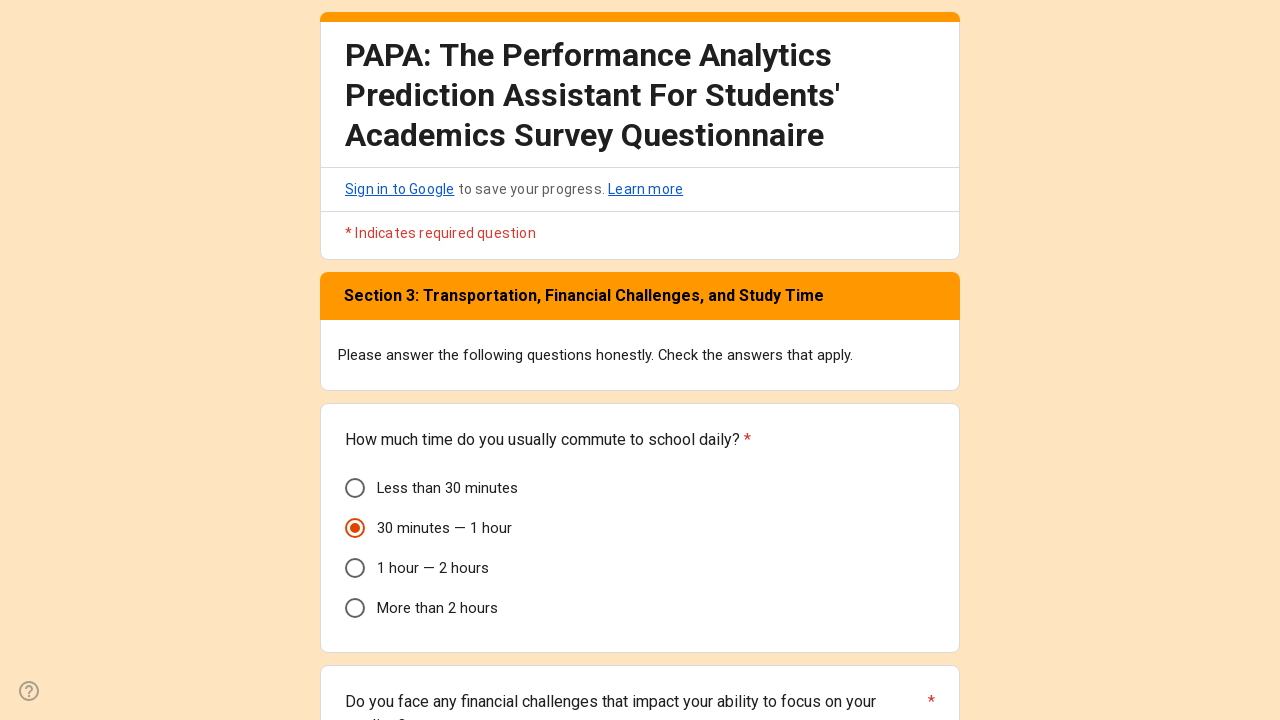

Selected 'Often' for financially challenged question at (396, 360) on text='Often'
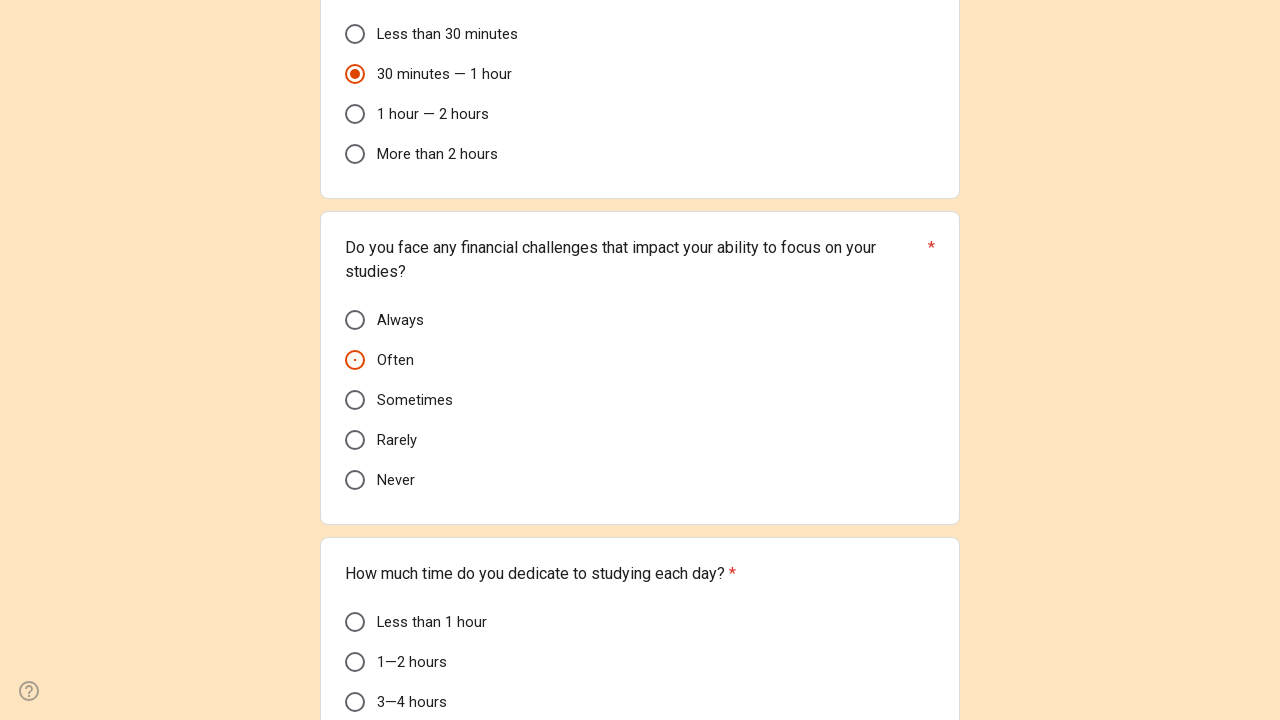

Waited 2 seconds for form to update
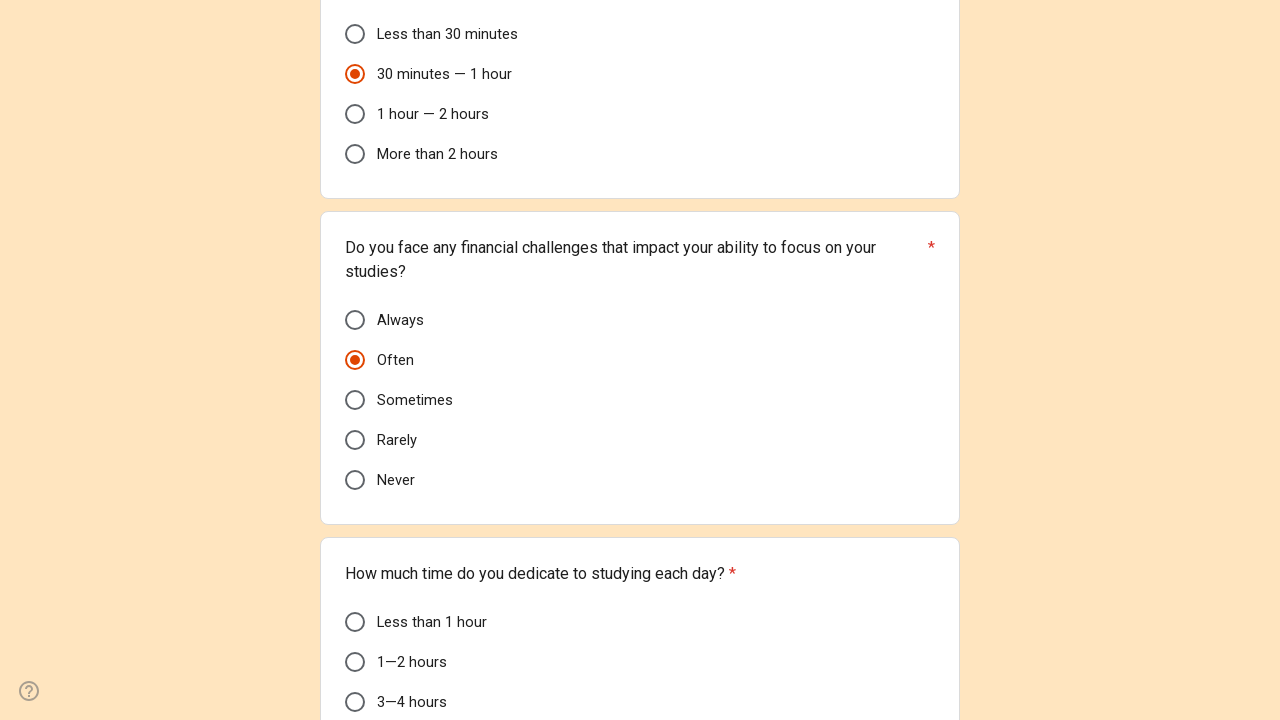

Selected another financial option at (412, 702) on label[for='i49'] span:nth-child(1)
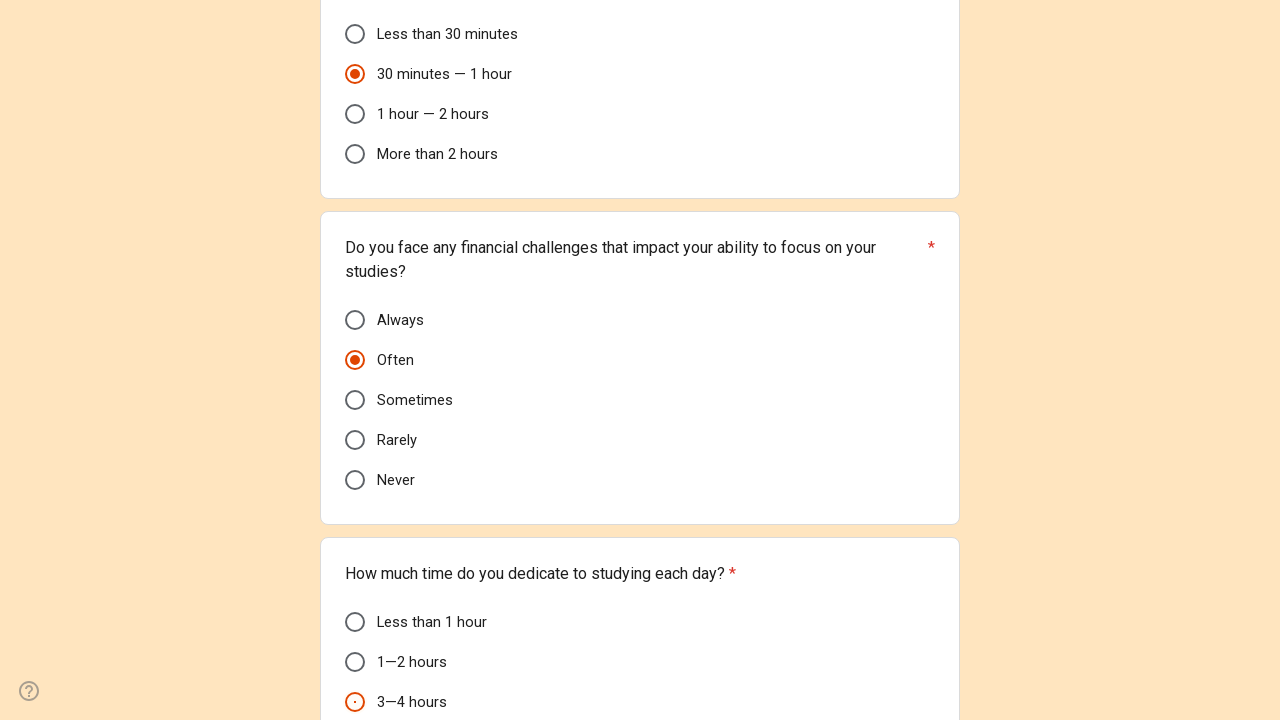

Waited 2 seconds for form to update
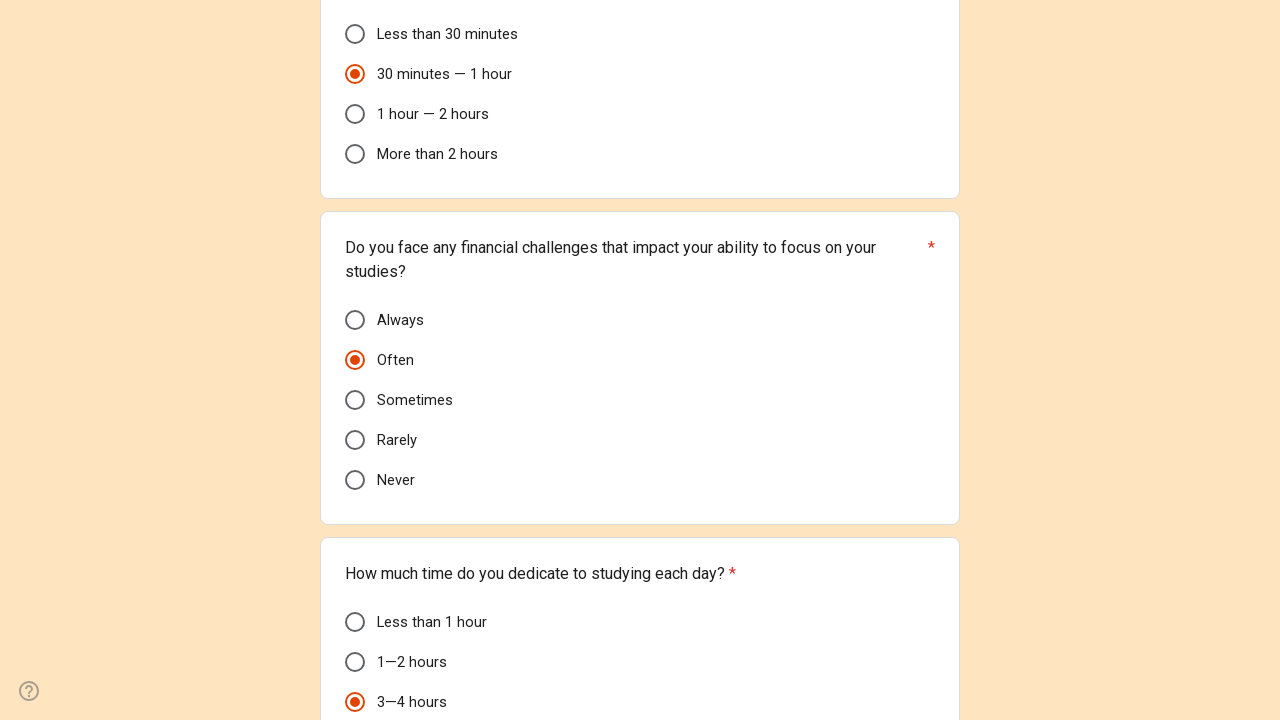

Clicked next button to proceed to final page at (460, 533) on (//span[@class='l4V7wb Fxmcue'])[2]
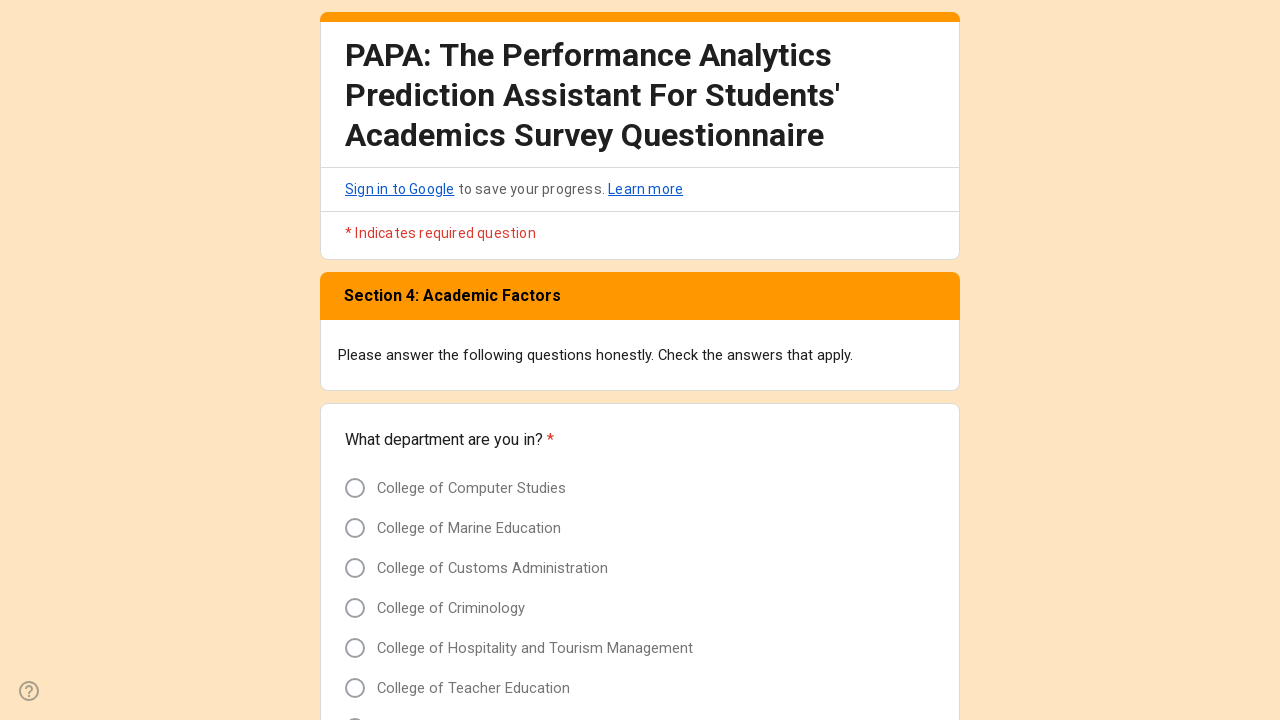

Waited 2 seconds for final page to load
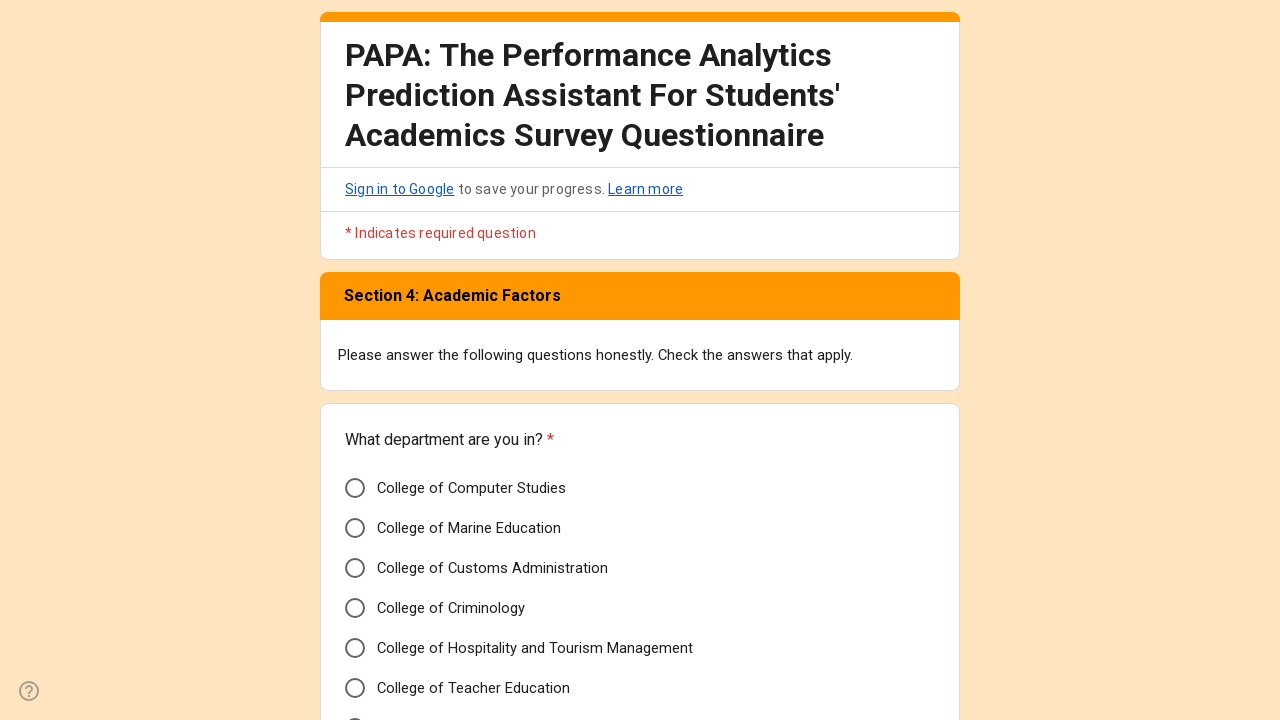

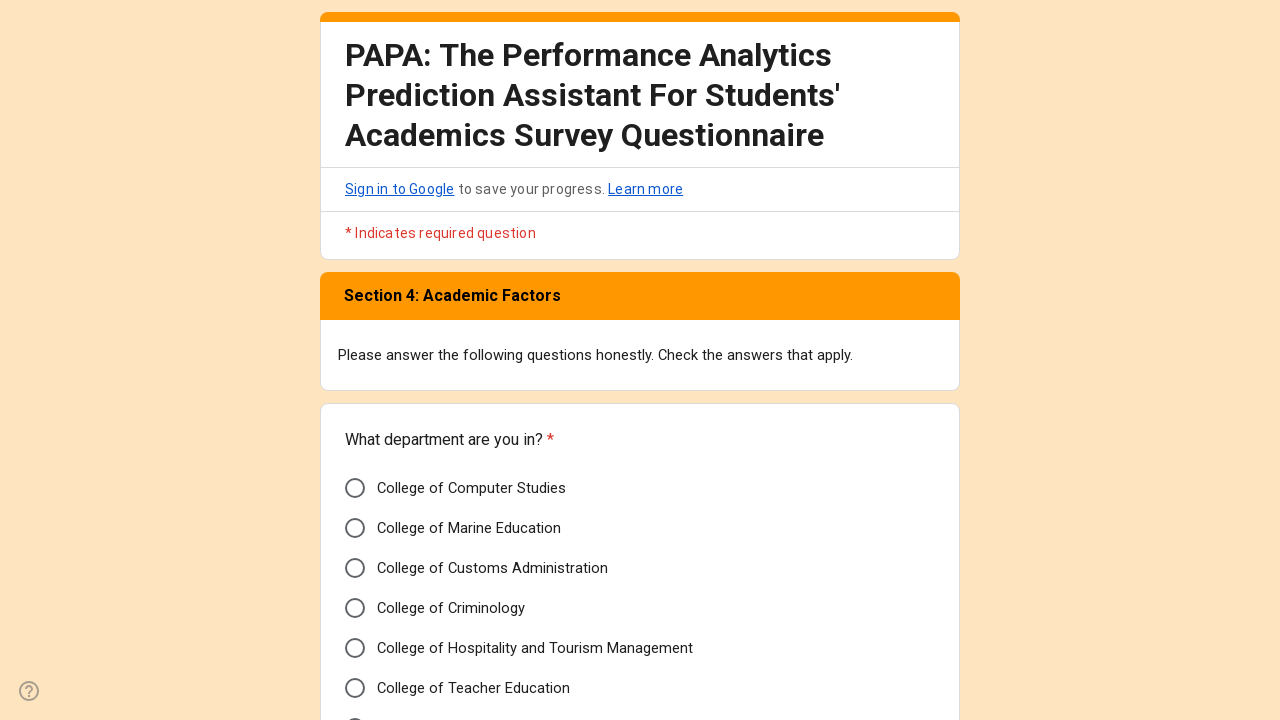